Automates playing the 2048 game by sending arrow key movements in a sequence

Starting URL: https://gabrielecirulli.github.io/2048

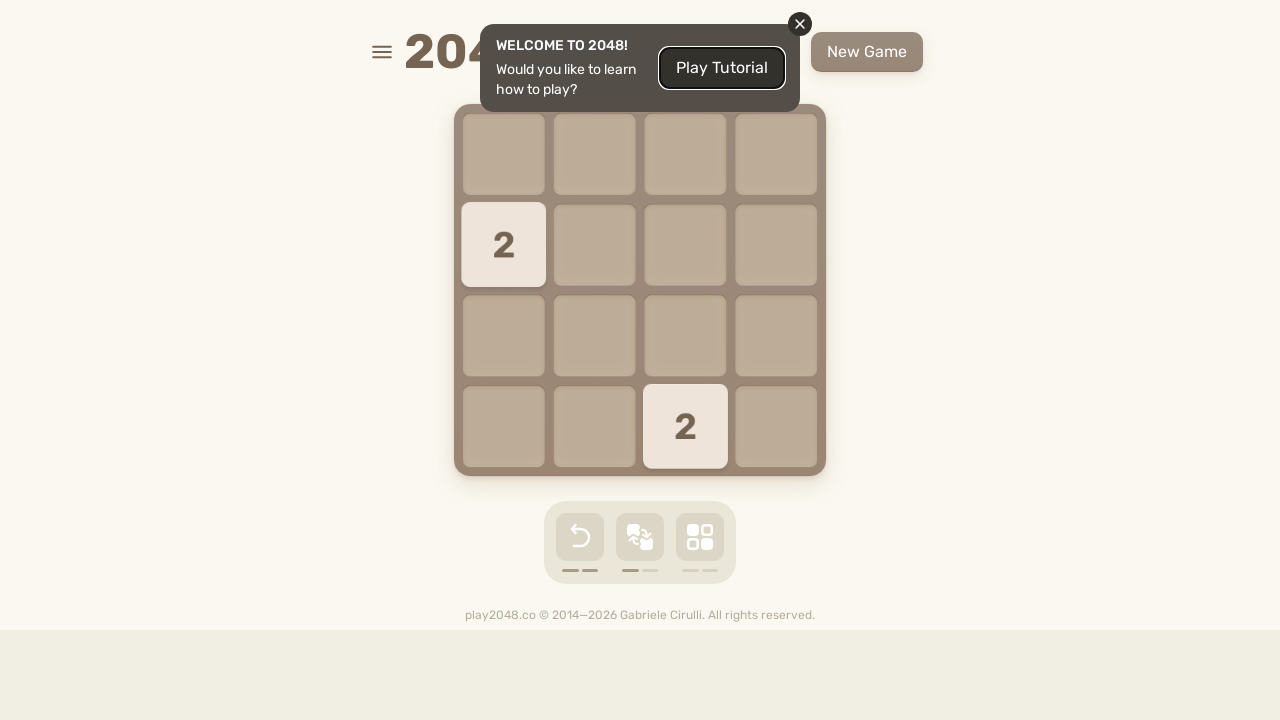

Located the main game container
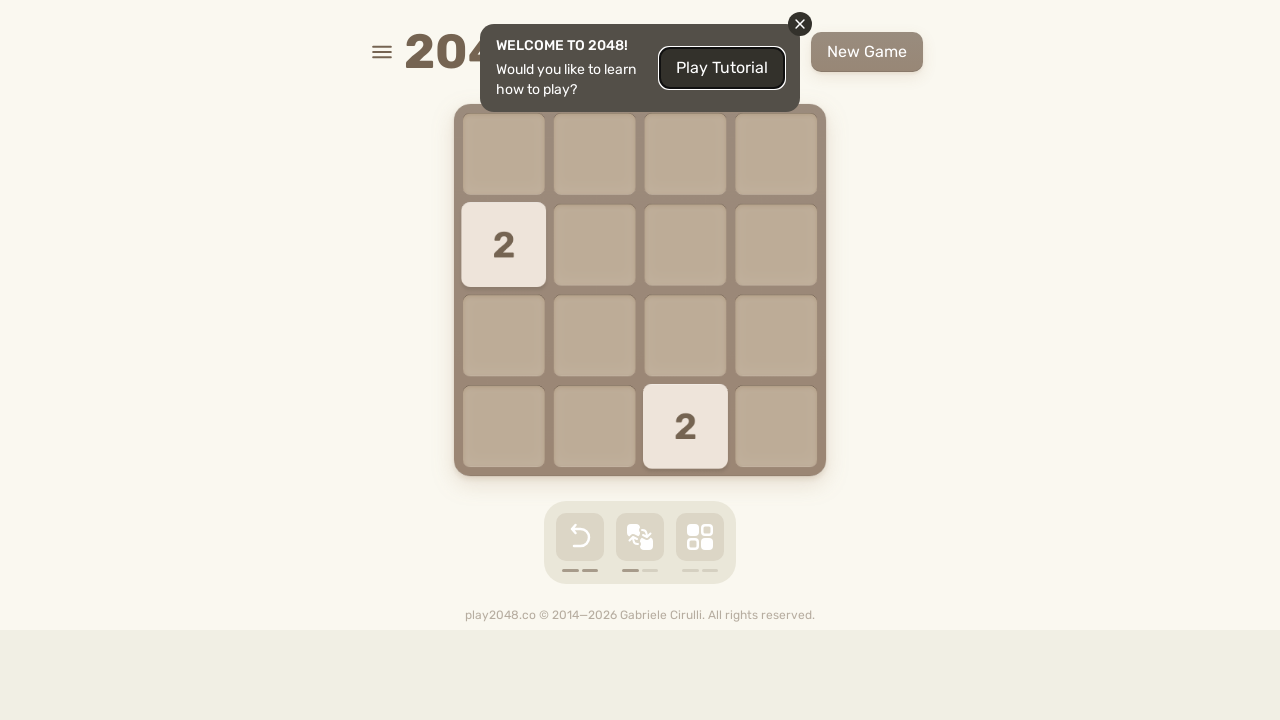

Defined move sequence: Up, Right, Down, Left
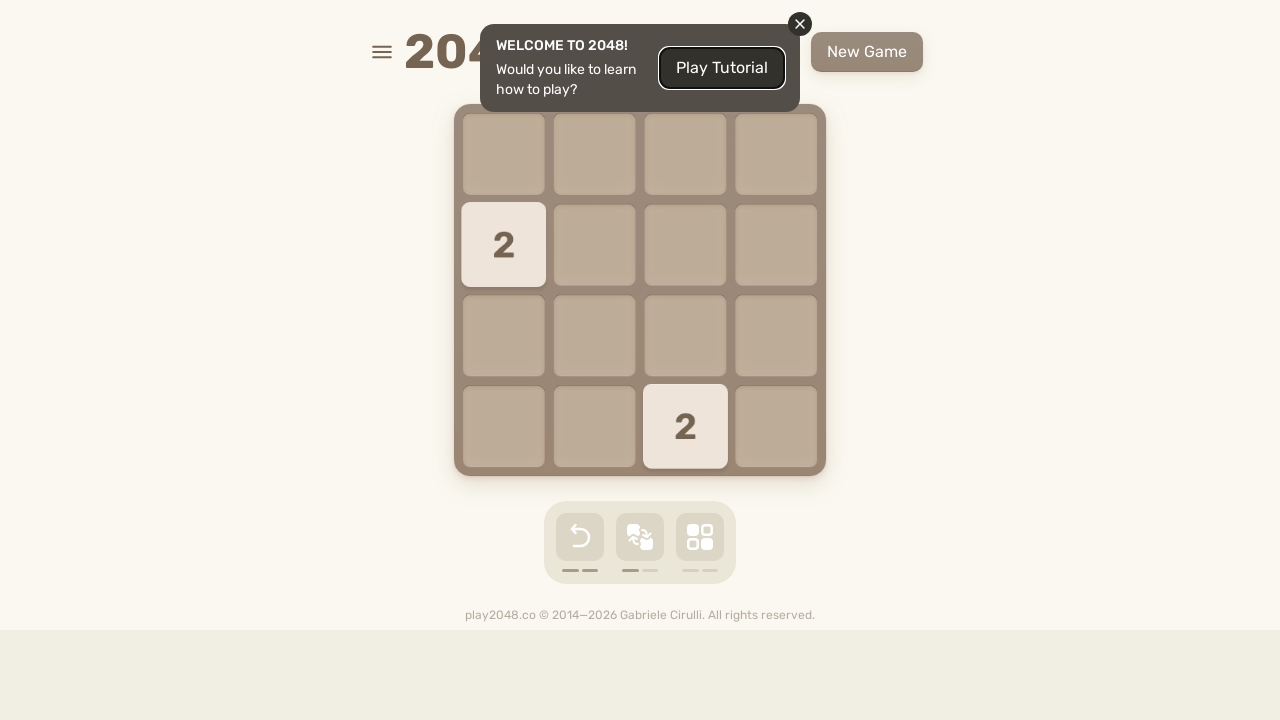

Pressed arrow key: ArrowUp (cycle 1/5)
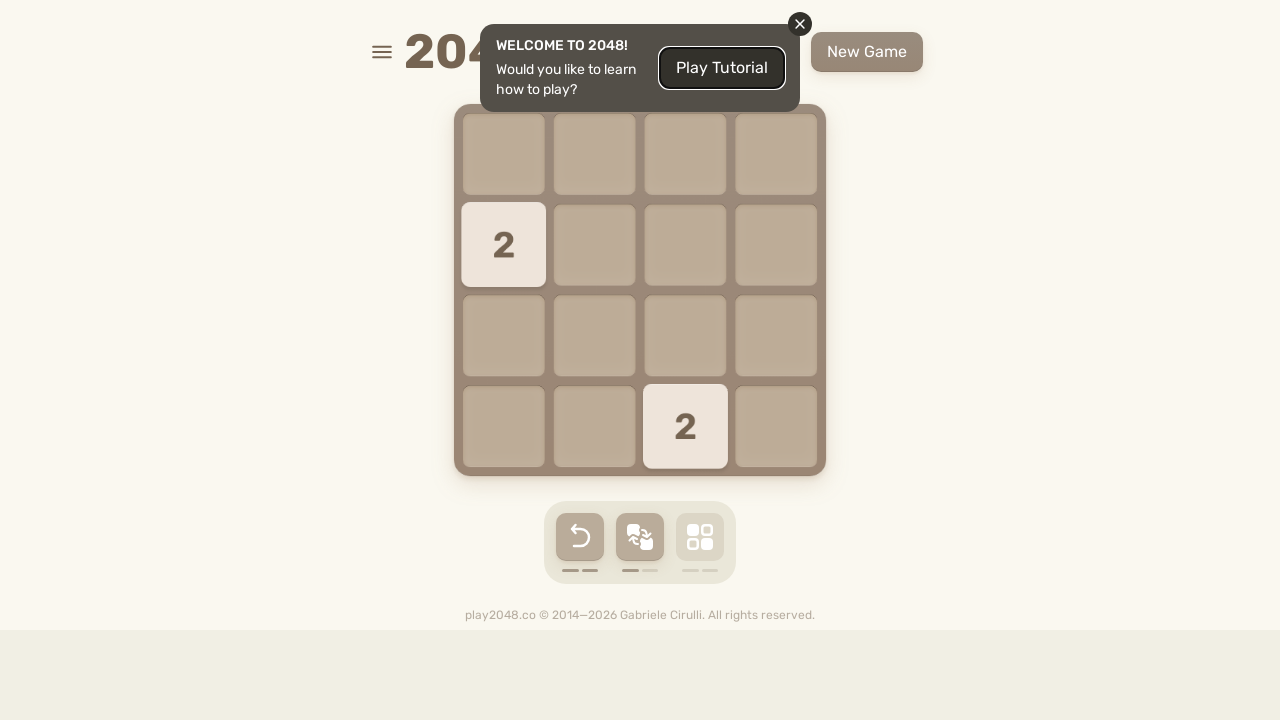

Waited 100ms for game animation after ArrowUp
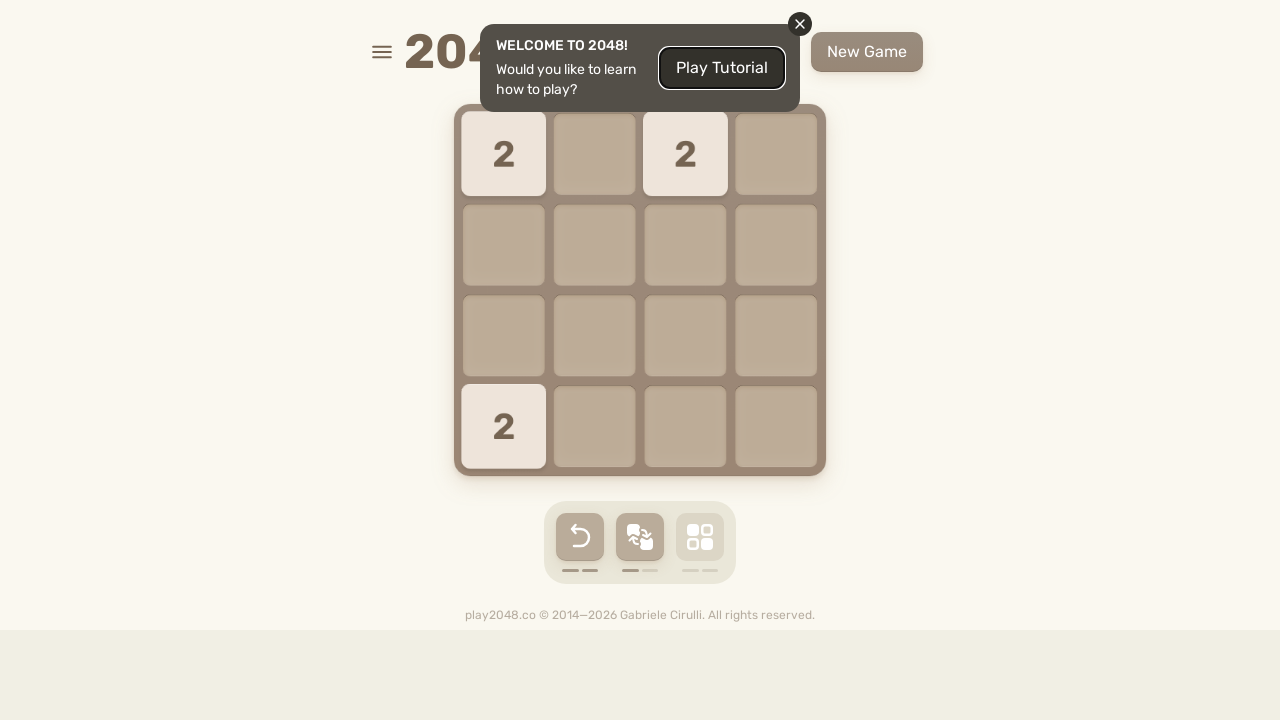

Pressed arrow key: ArrowRight (cycle 1/5)
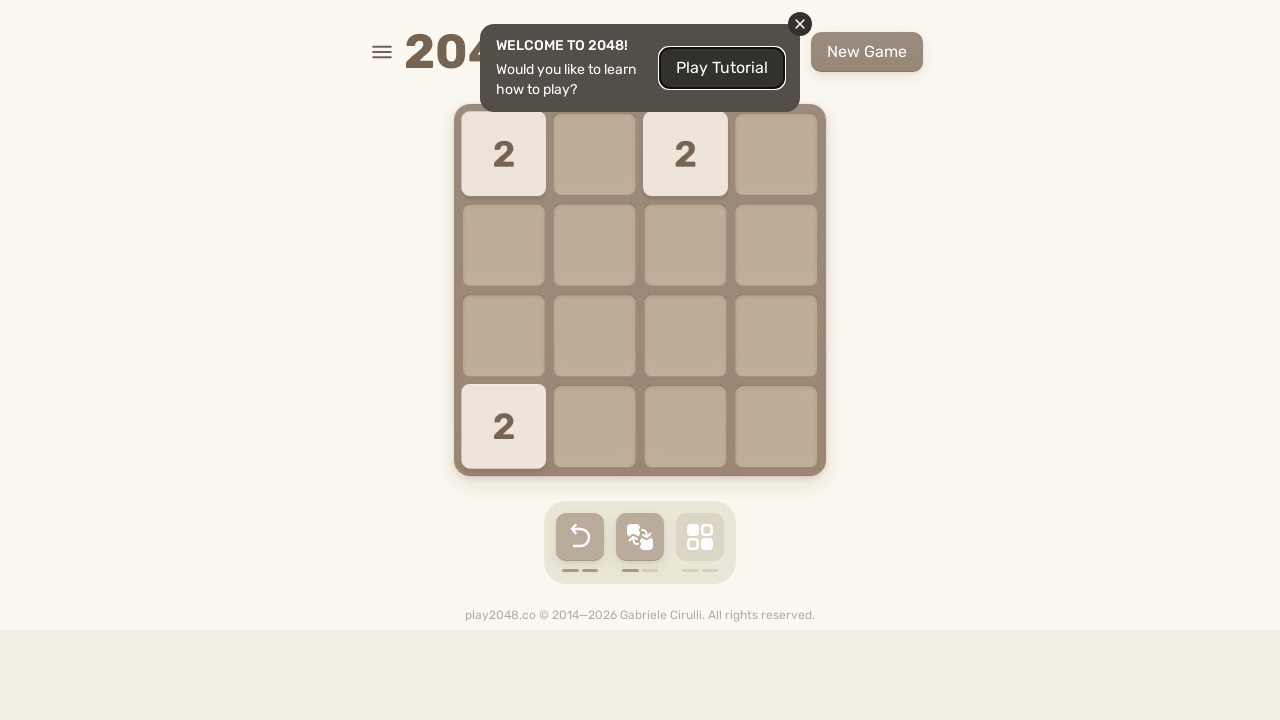

Waited 100ms for game animation after ArrowRight
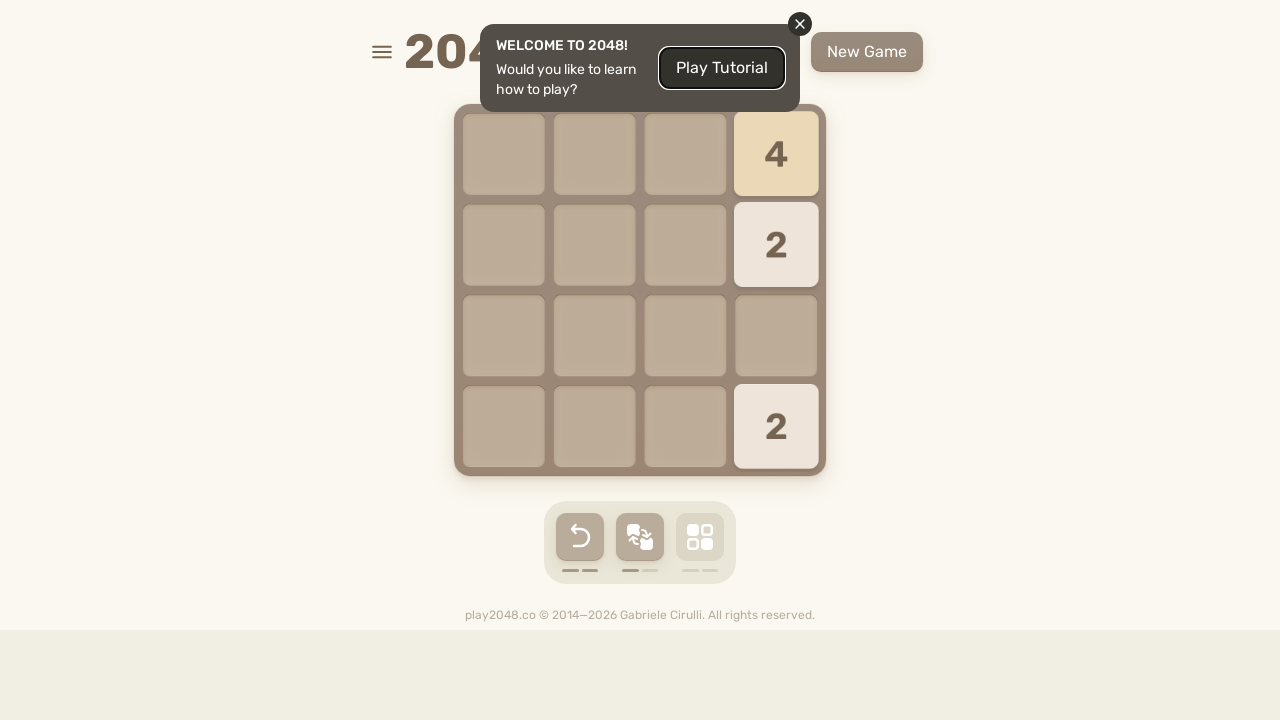

Pressed arrow key: ArrowDown (cycle 1/5)
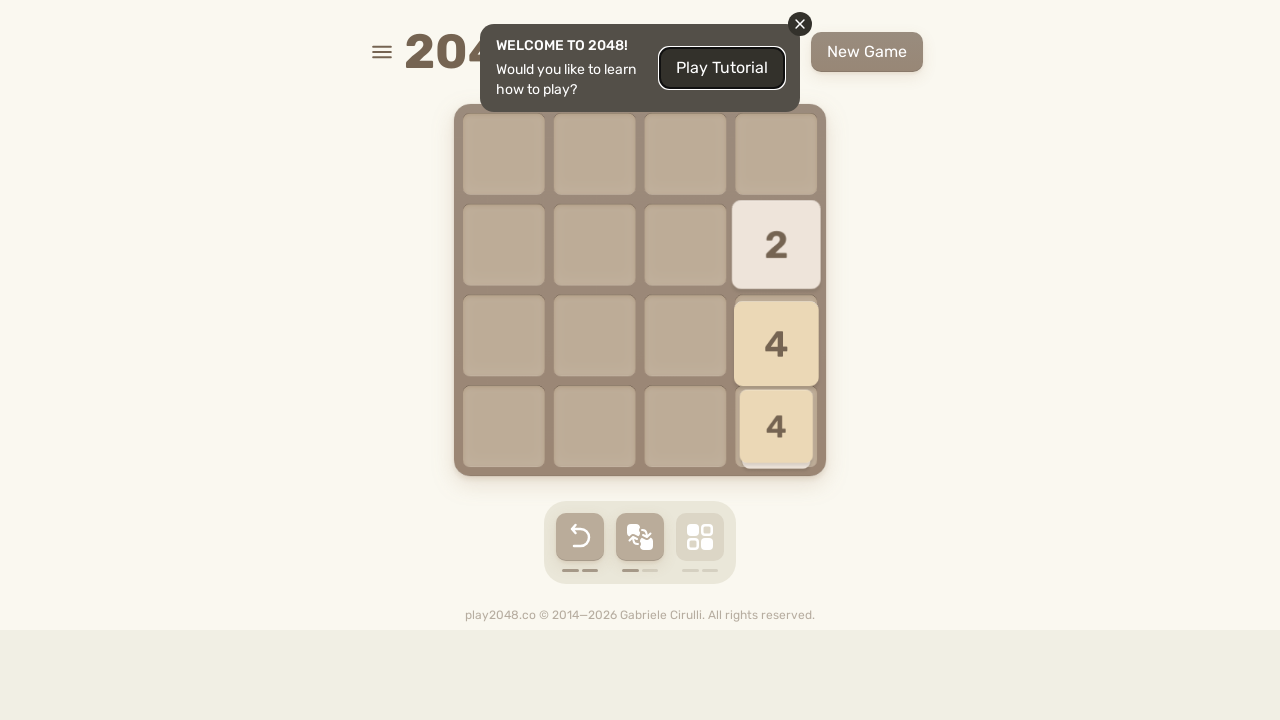

Waited 100ms for game animation after ArrowDown
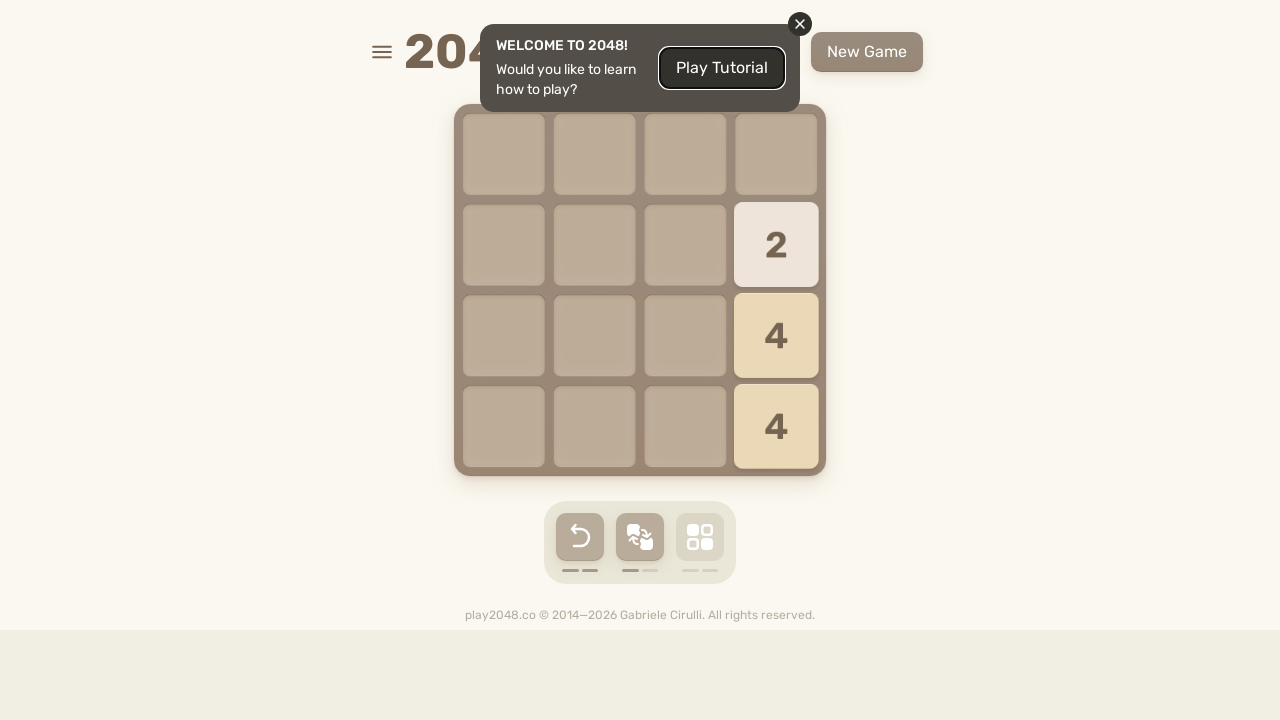

Pressed arrow key: ArrowLeft (cycle 1/5)
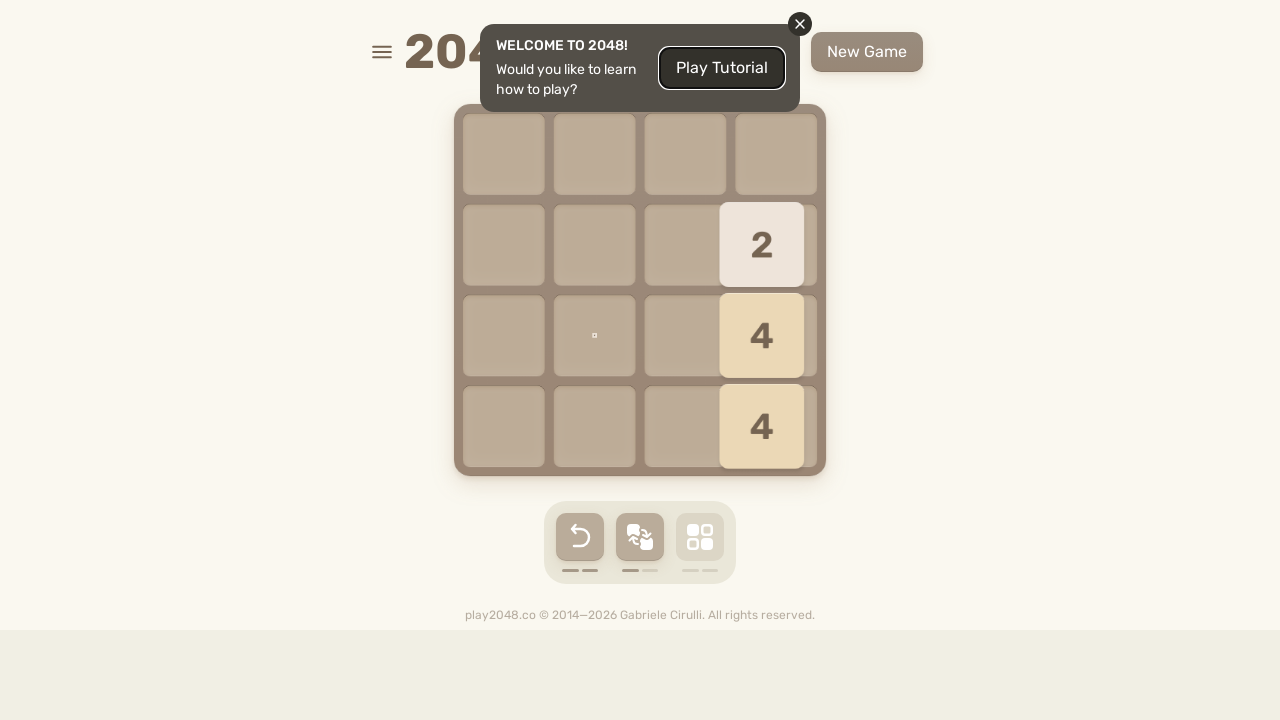

Waited 100ms for game animation after ArrowLeft
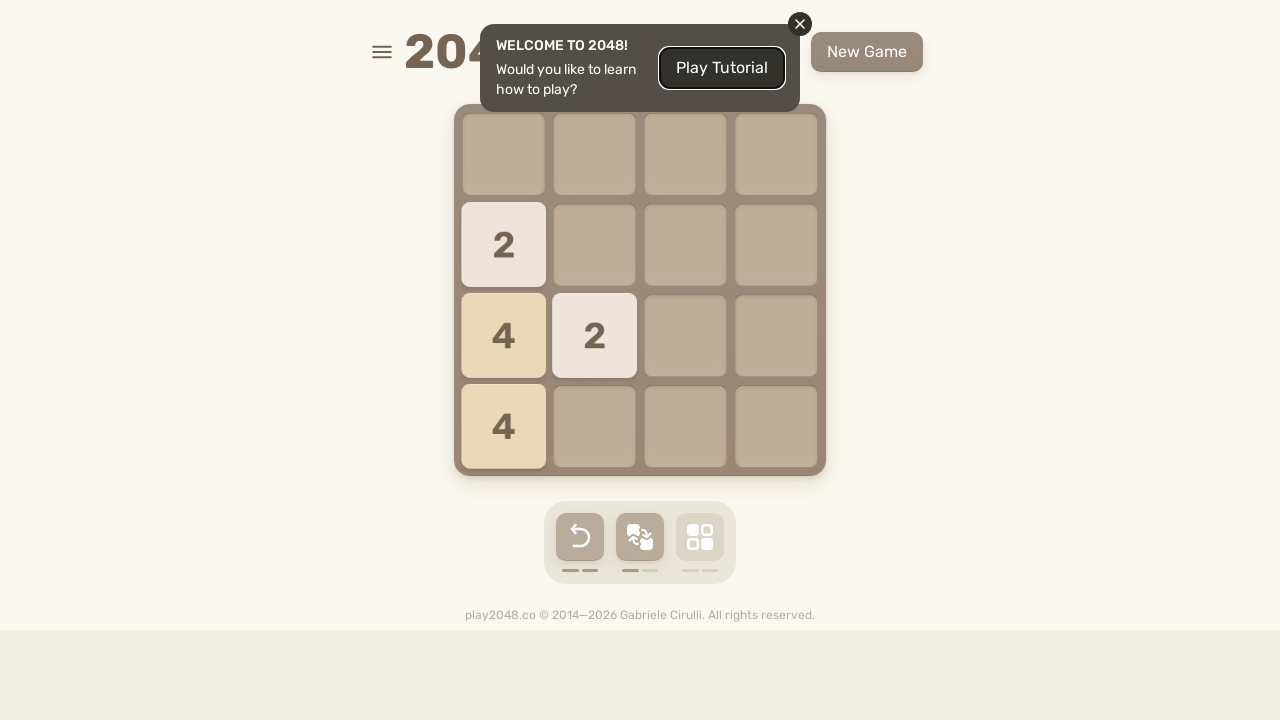

Pressed arrow key: ArrowUp (cycle 2/5)
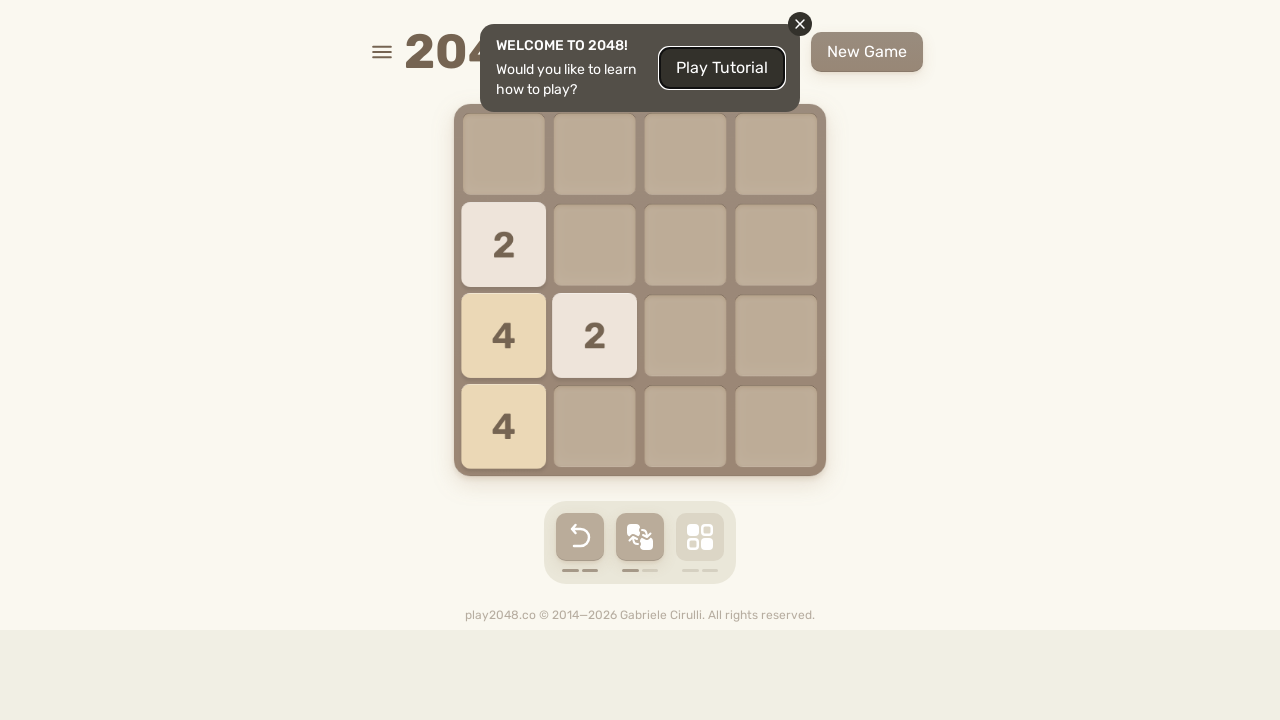

Waited 100ms for game animation after ArrowUp
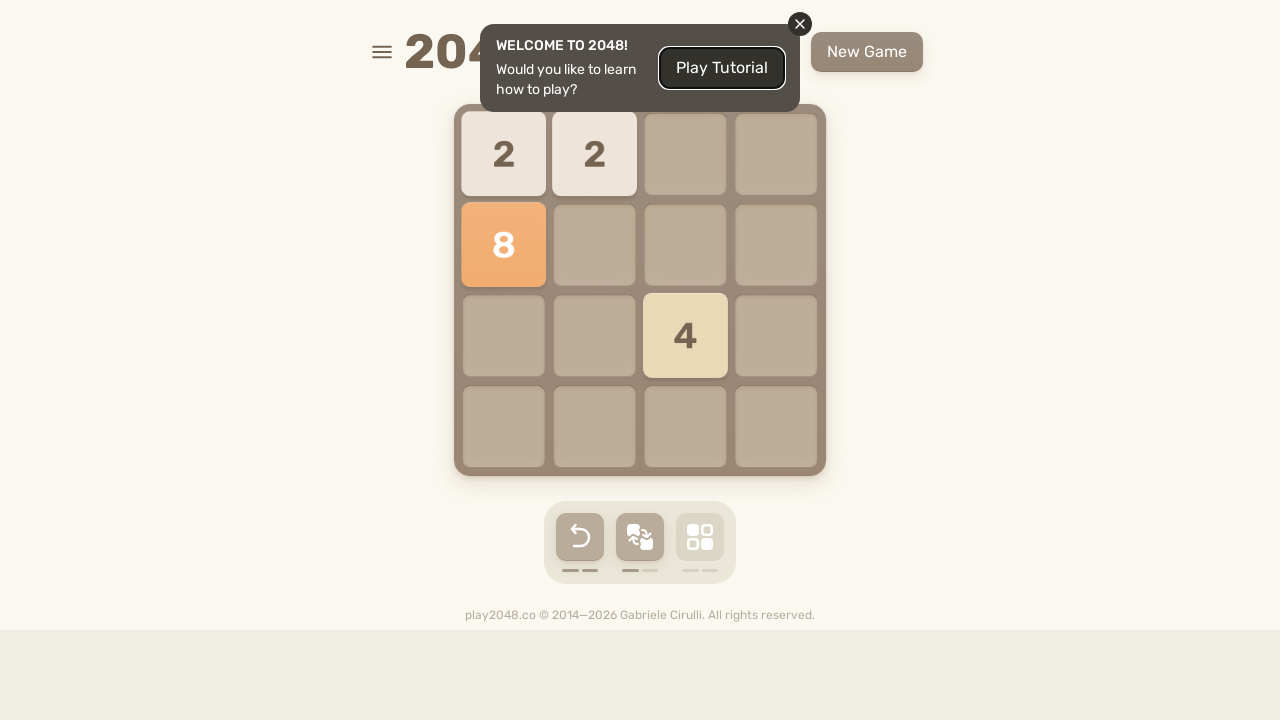

Pressed arrow key: ArrowRight (cycle 2/5)
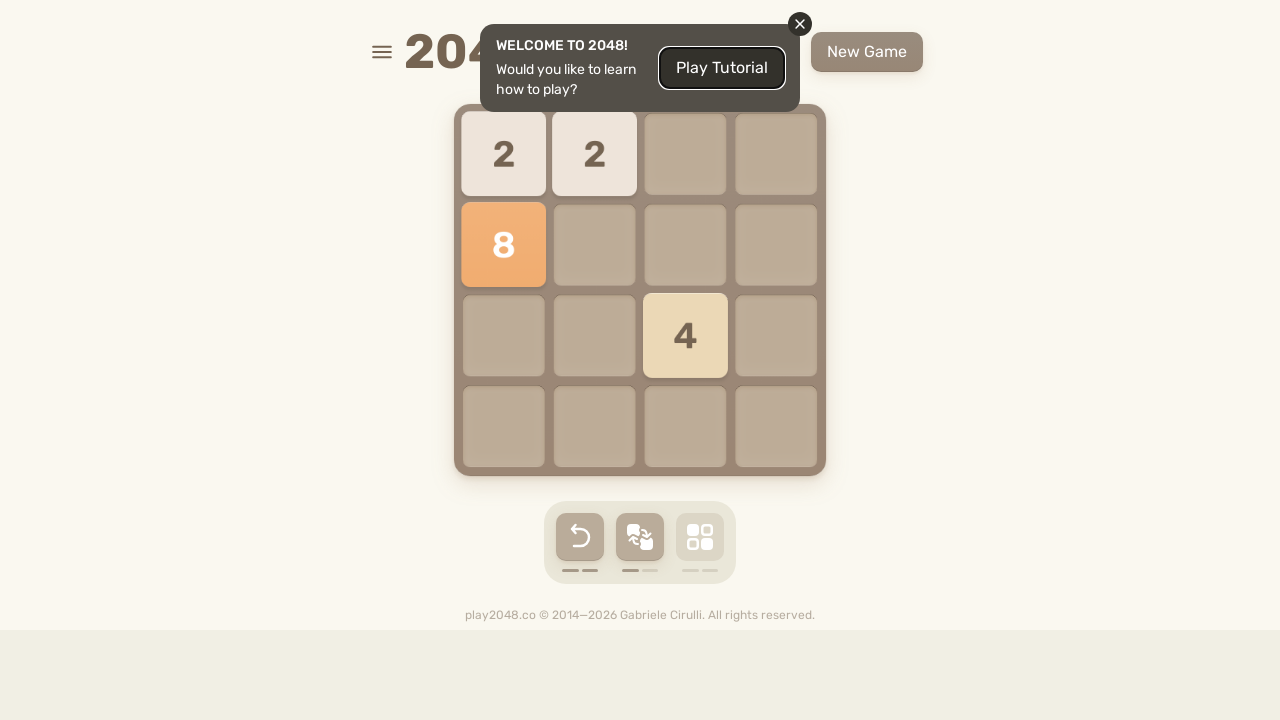

Waited 100ms for game animation after ArrowRight
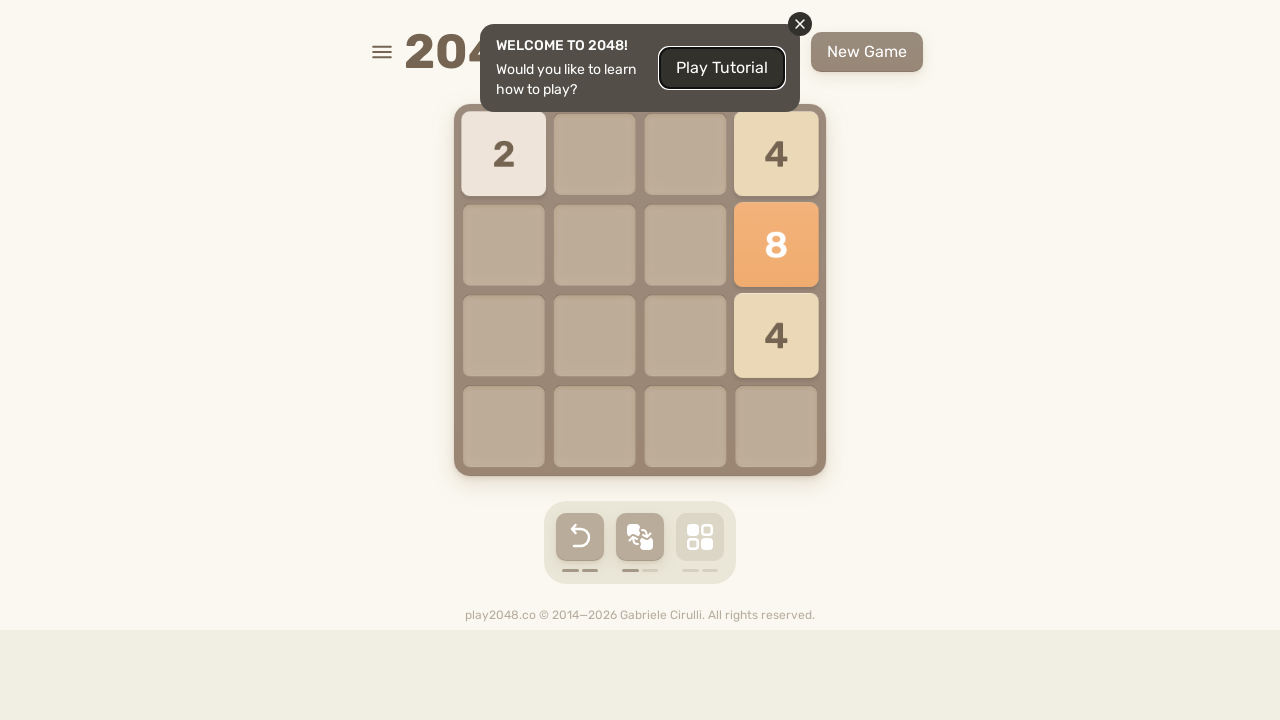

Pressed arrow key: ArrowDown (cycle 2/5)
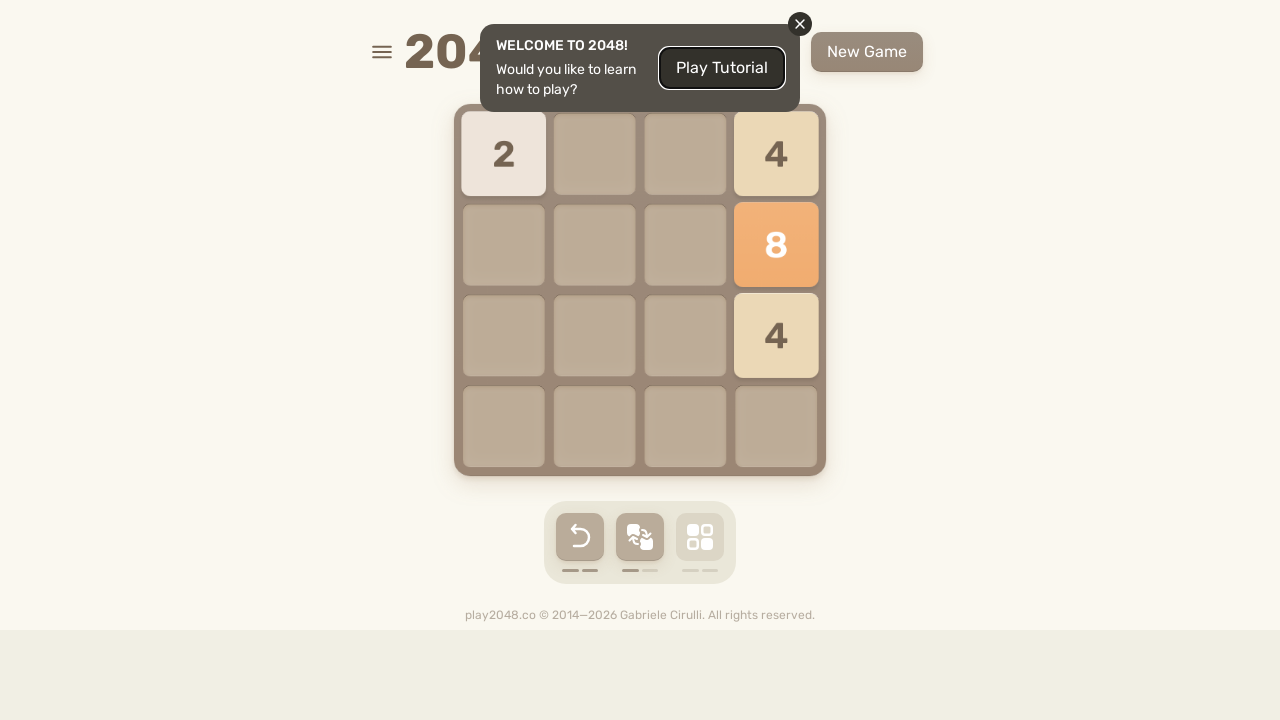

Waited 100ms for game animation after ArrowDown
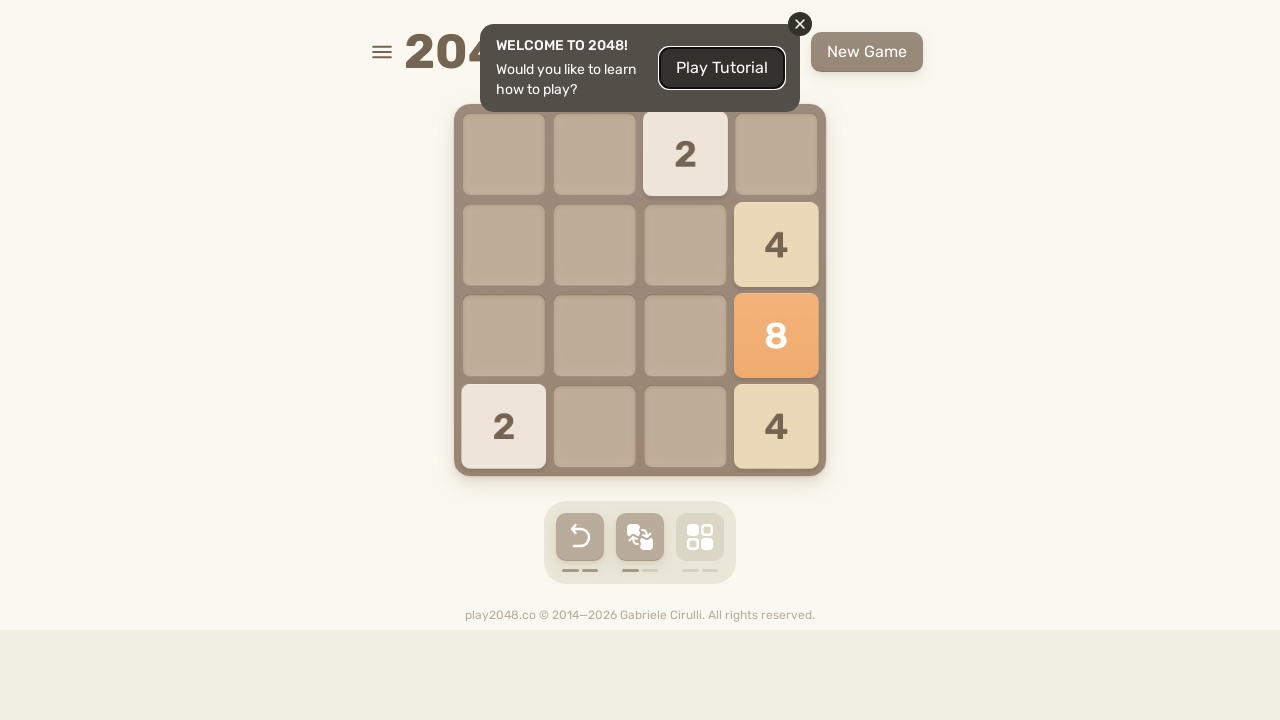

Pressed arrow key: ArrowLeft (cycle 2/5)
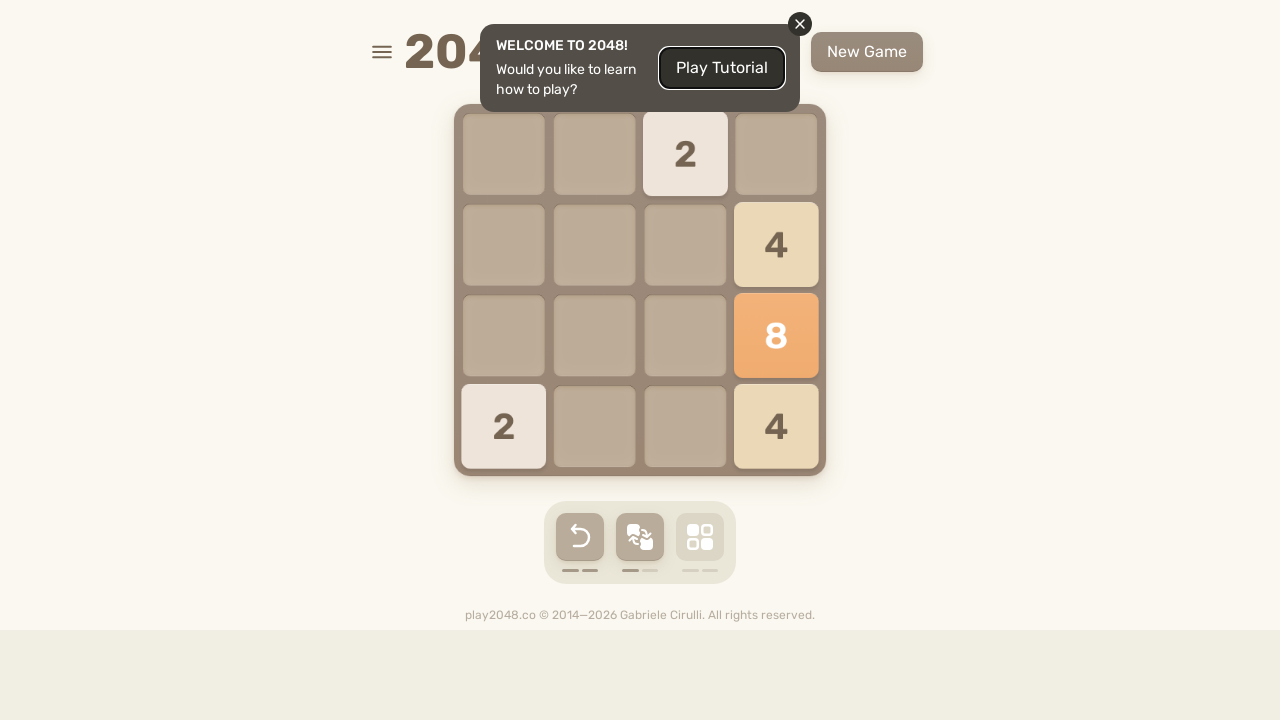

Waited 100ms for game animation after ArrowLeft
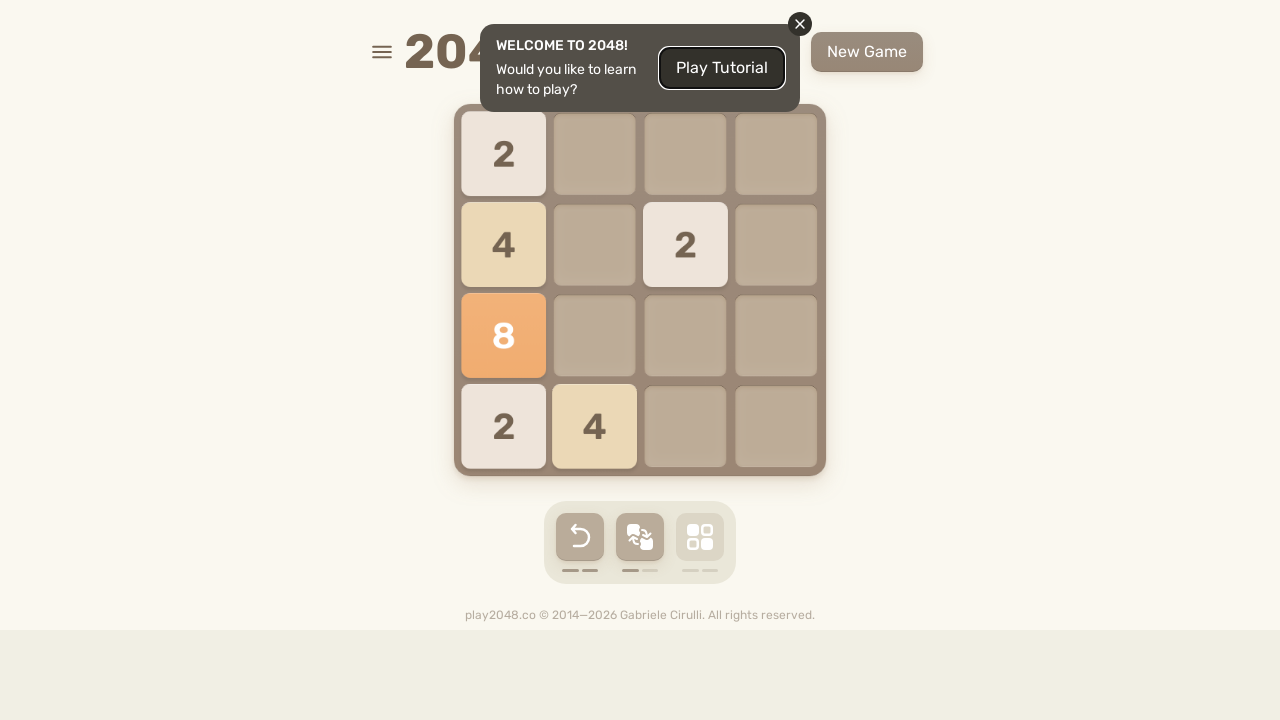

Pressed arrow key: ArrowUp (cycle 3/5)
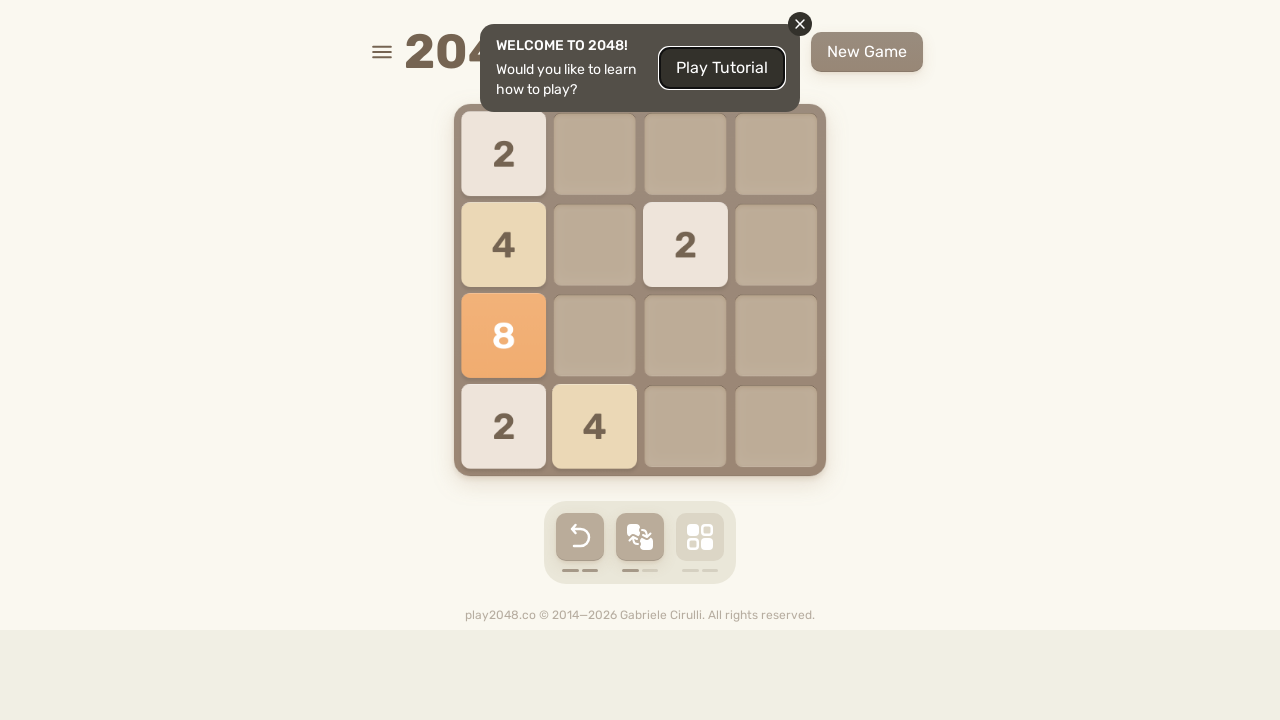

Waited 100ms for game animation after ArrowUp
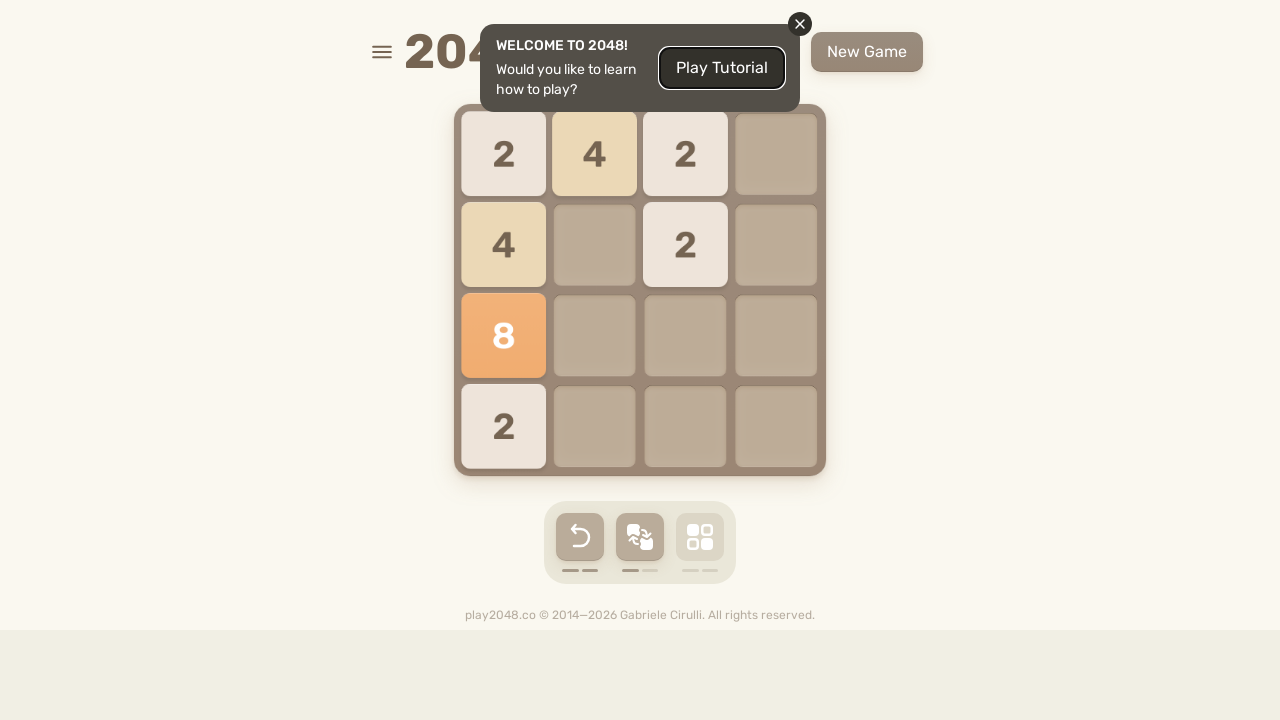

Pressed arrow key: ArrowRight (cycle 3/5)
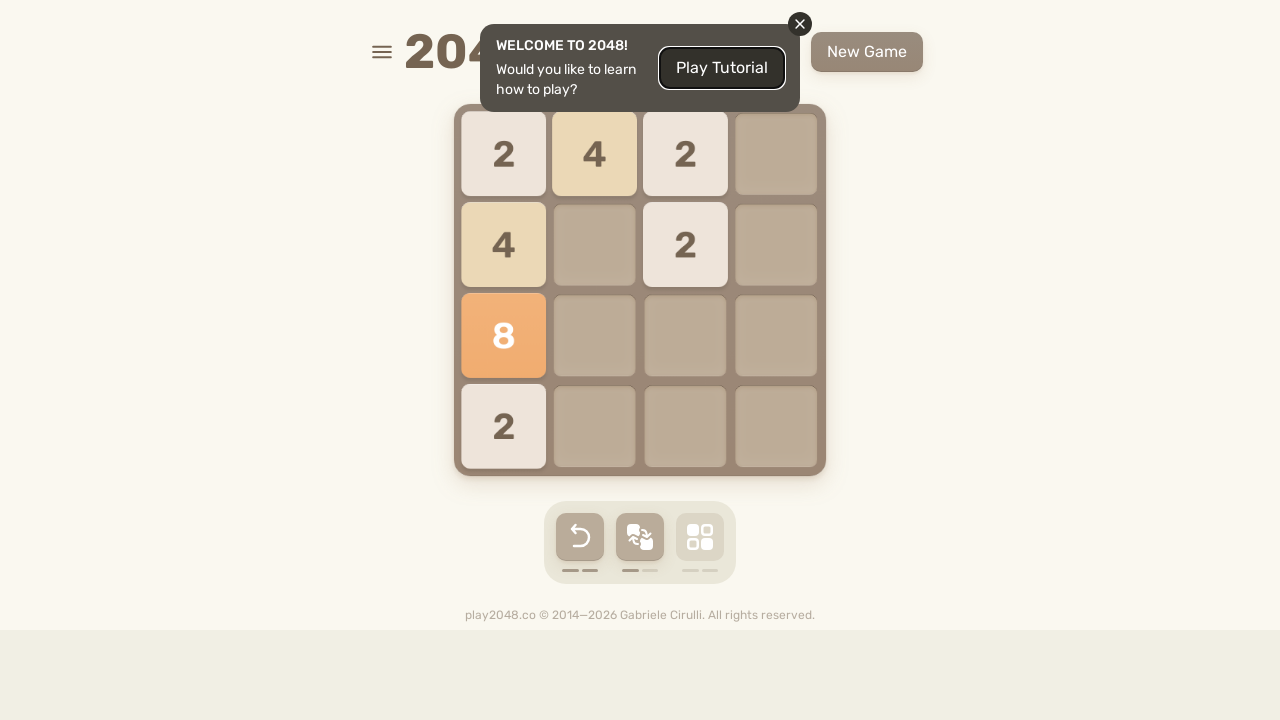

Waited 100ms for game animation after ArrowRight
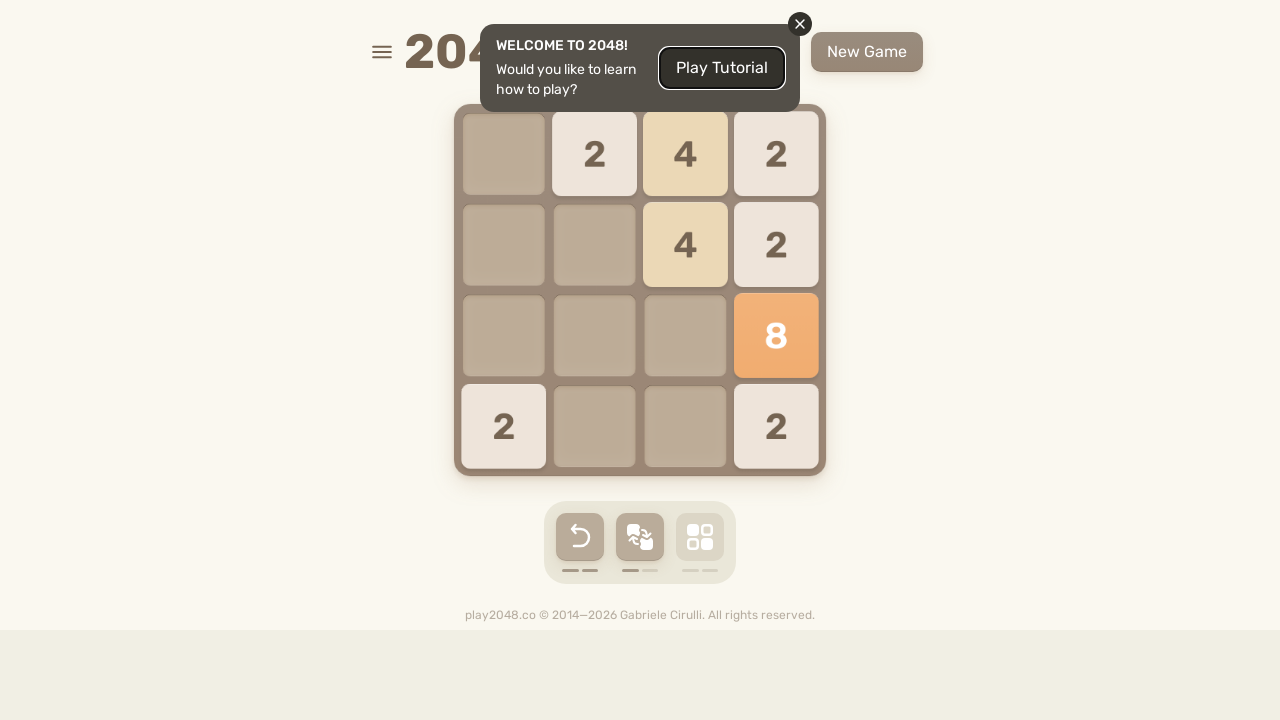

Pressed arrow key: ArrowDown (cycle 3/5)
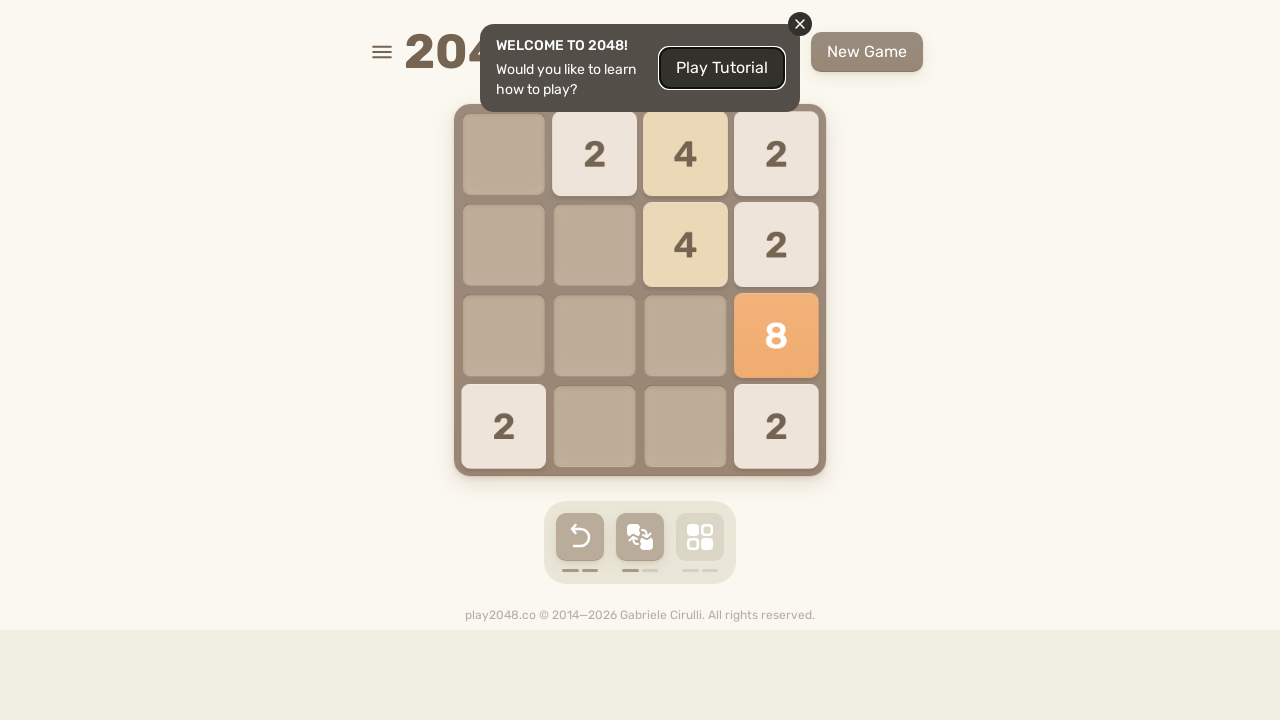

Waited 100ms for game animation after ArrowDown
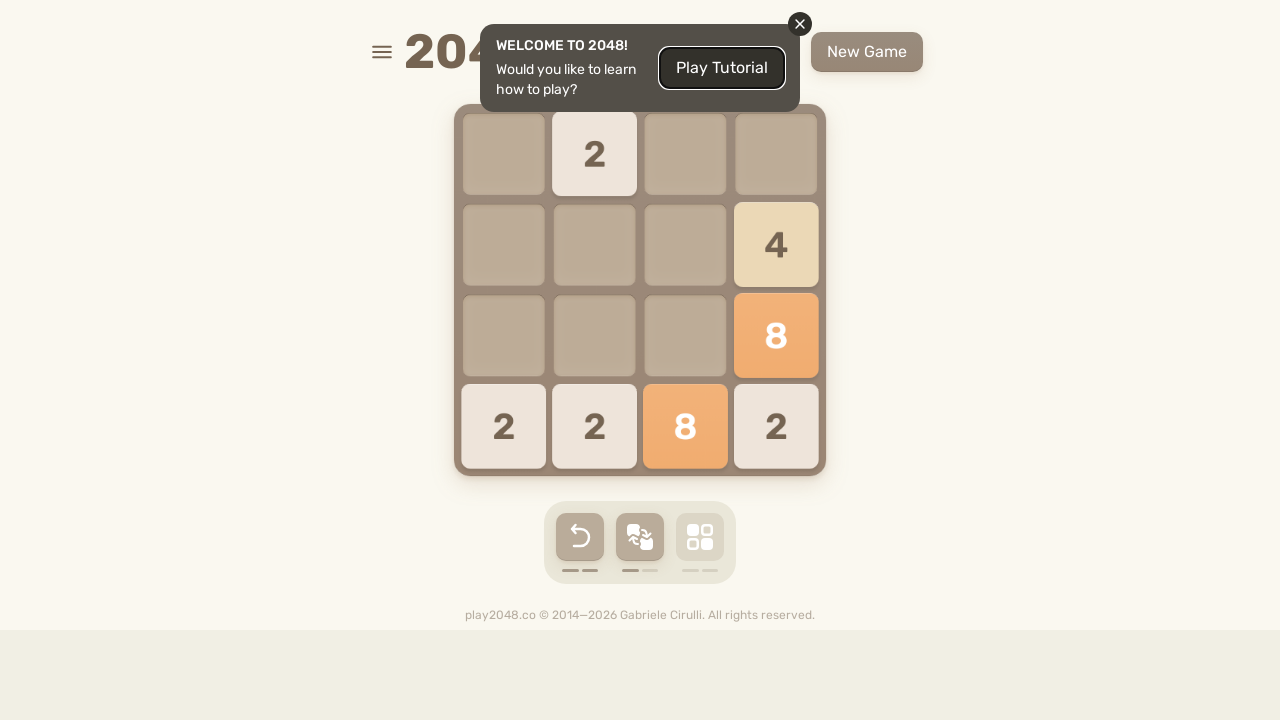

Pressed arrow key: ArrowLeft (cycle 3/5)
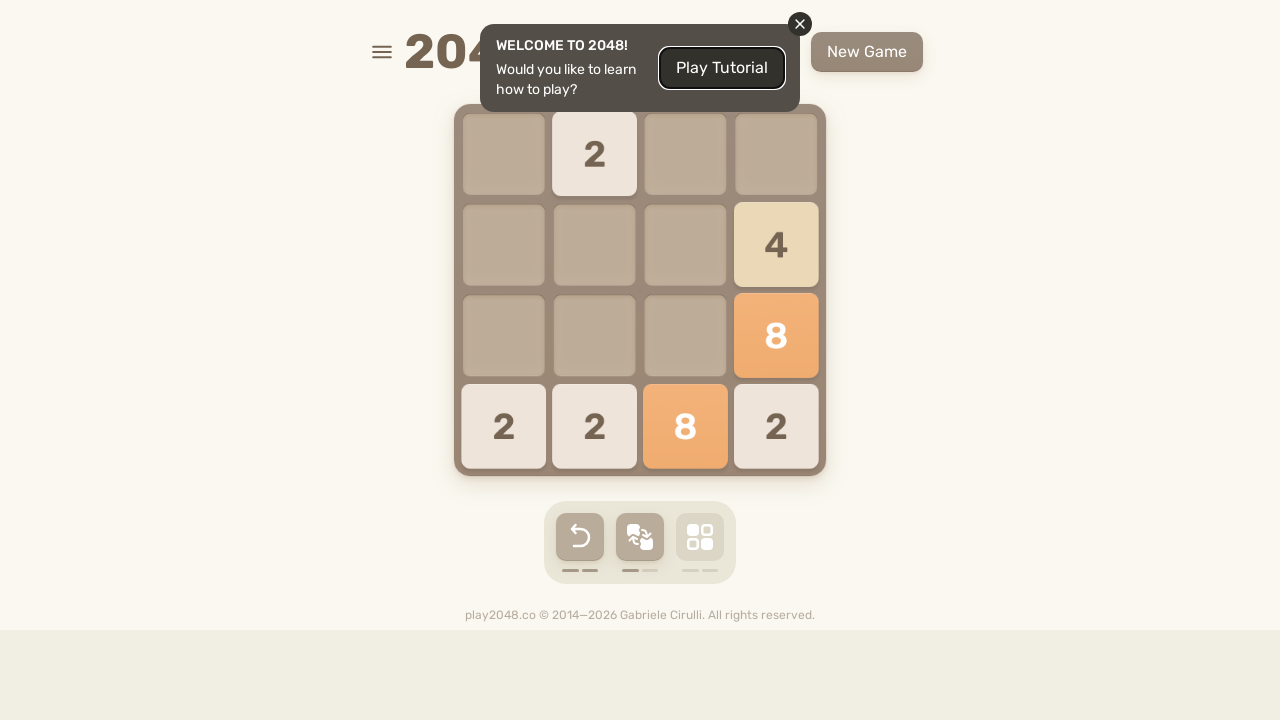

Waited 100ms for game animation after ArrowLeft
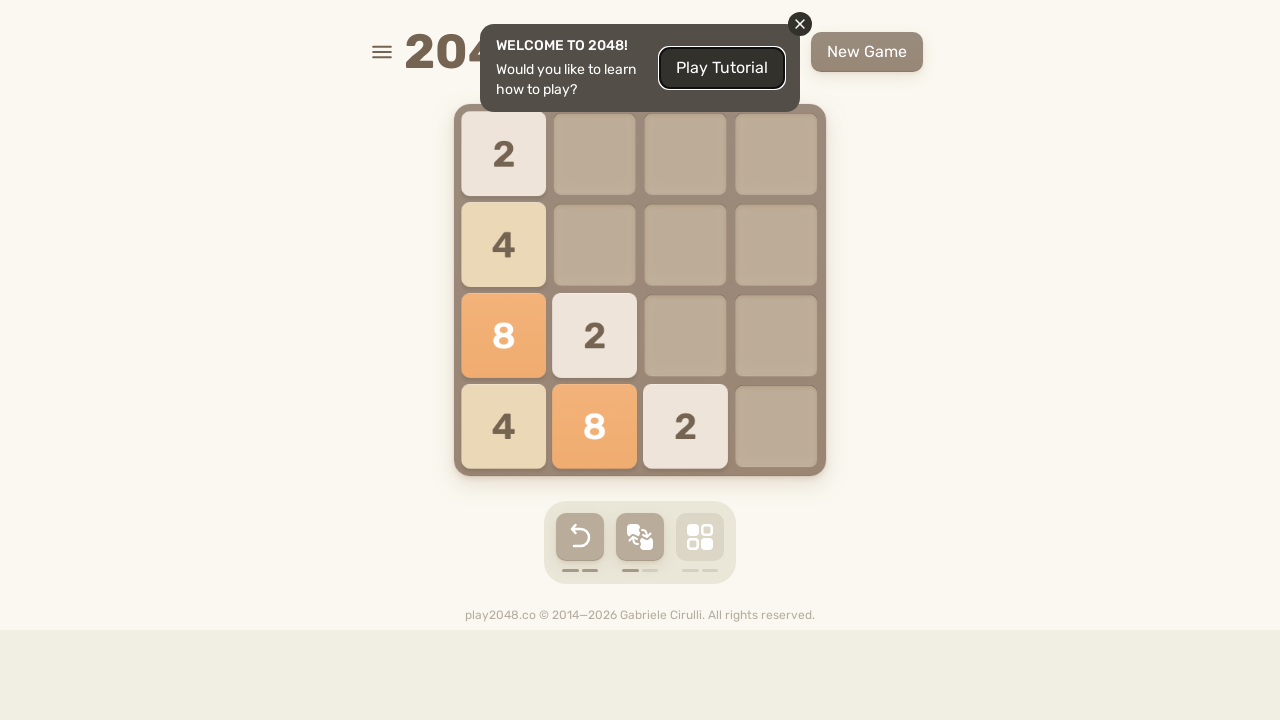

Pressed arrow key: ArrowUp (cycle 4/5)
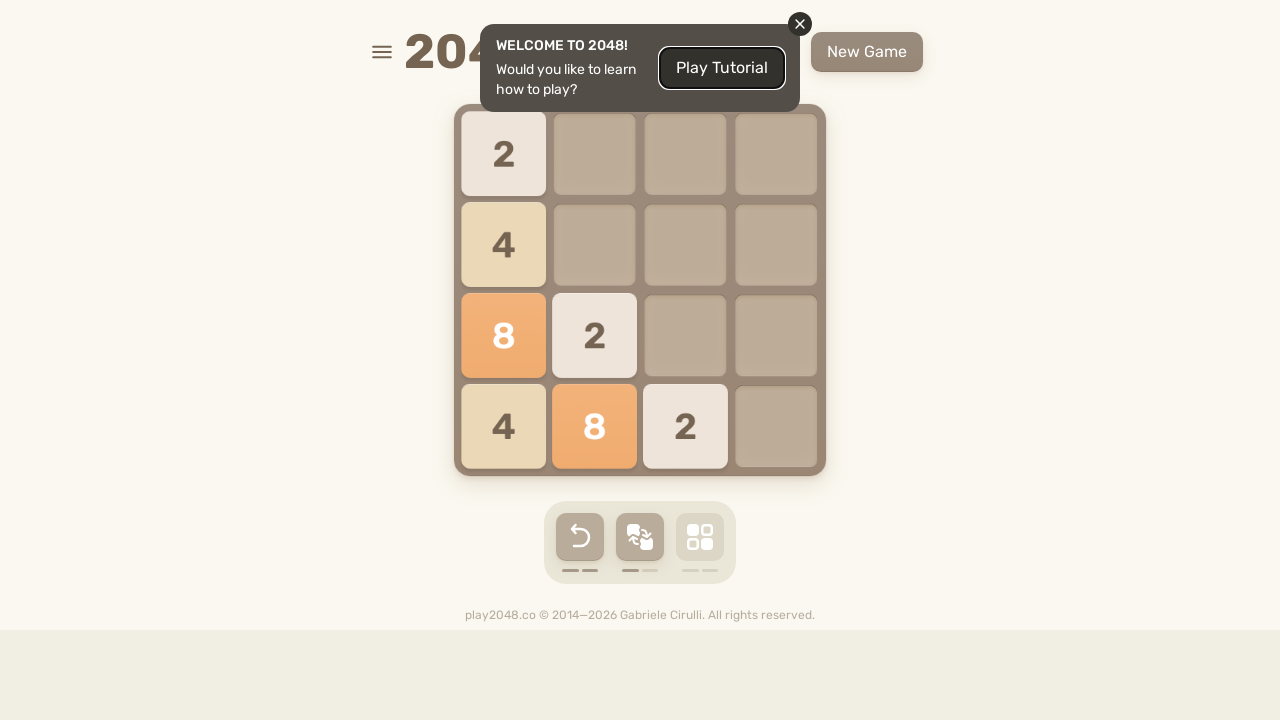

Waited 100ms for game animation after ArrowUp
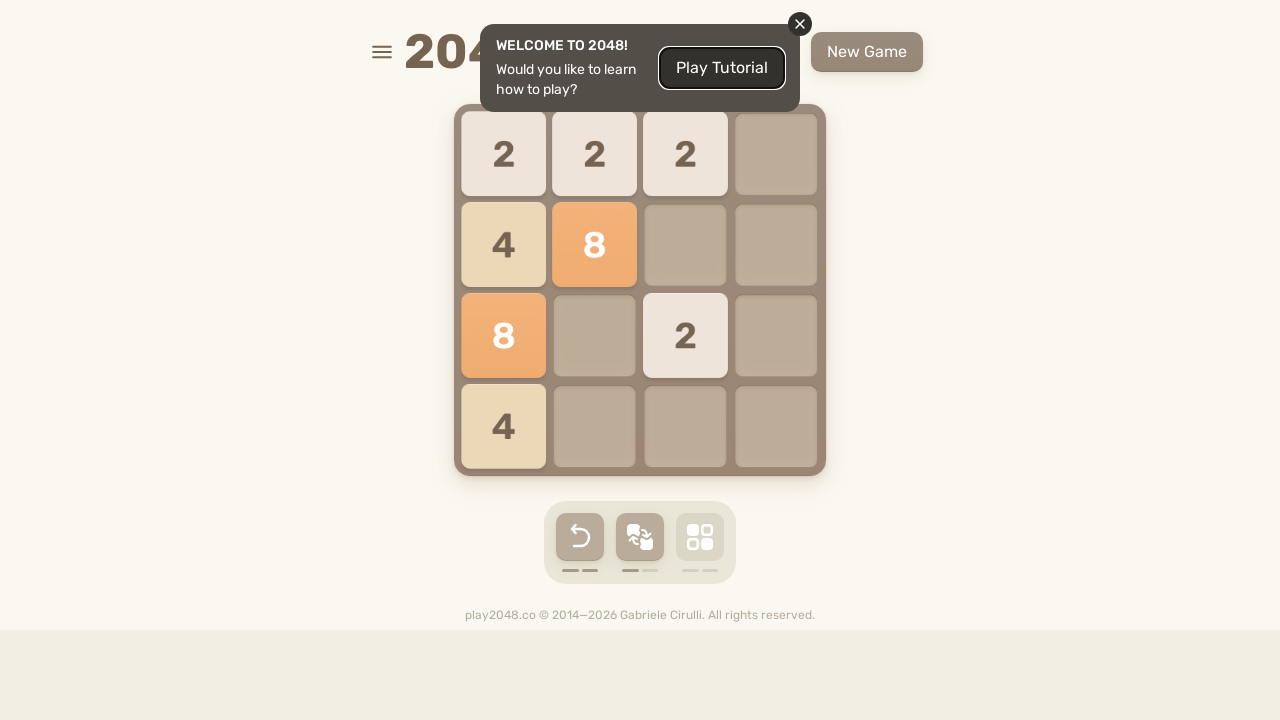

Pressed arrow key: ArrowRight (cycle 4/5)
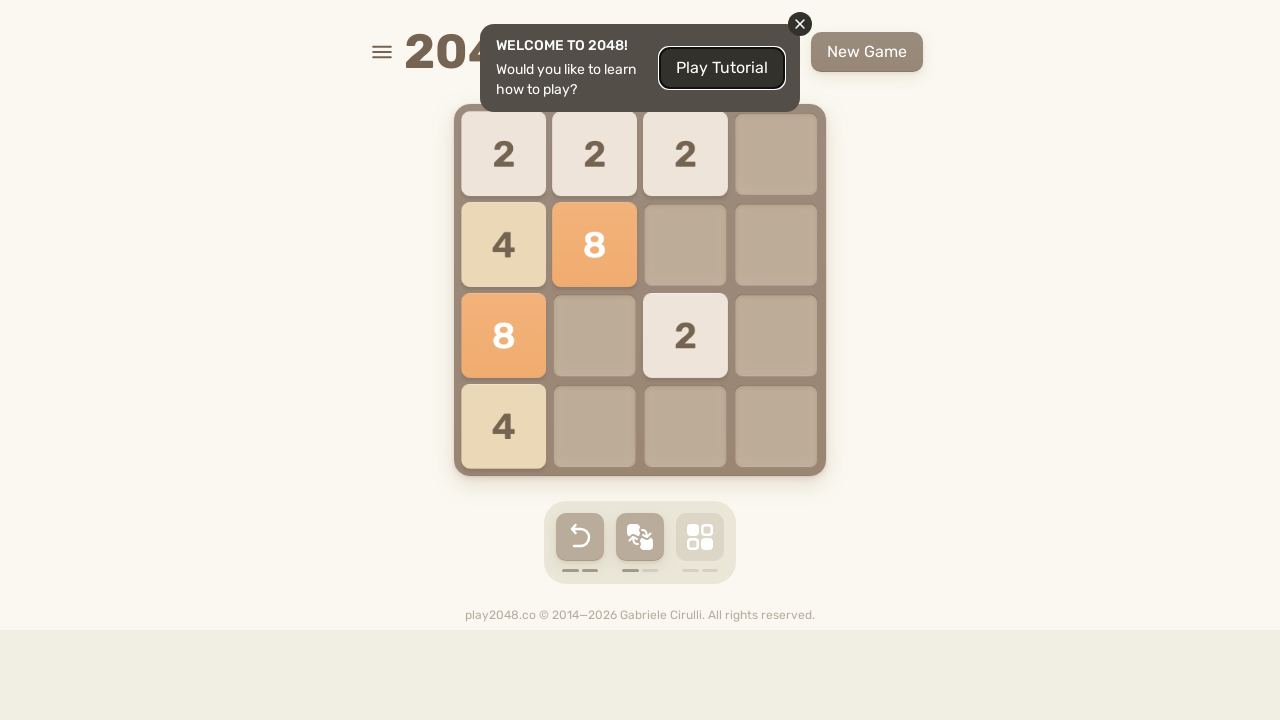

Waited 100ms for game animation after ArrowRight
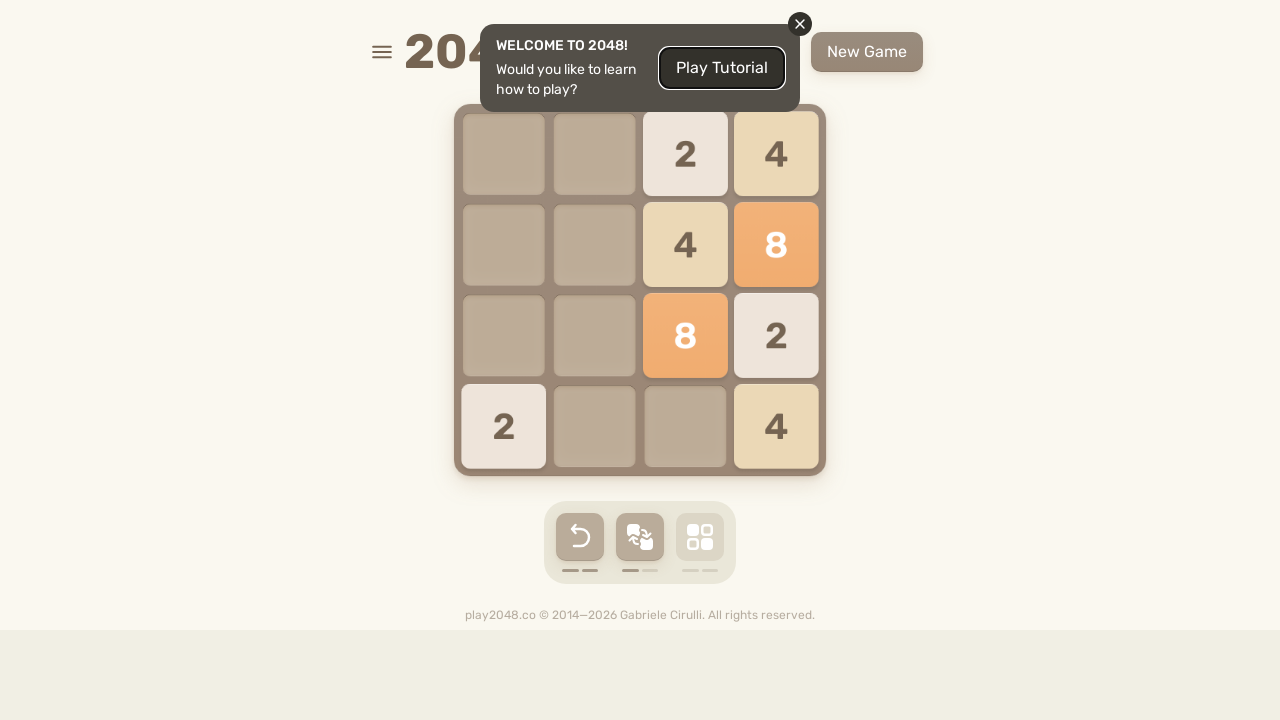

Pressed arrow key: ArrowDown (cycle 4/5)
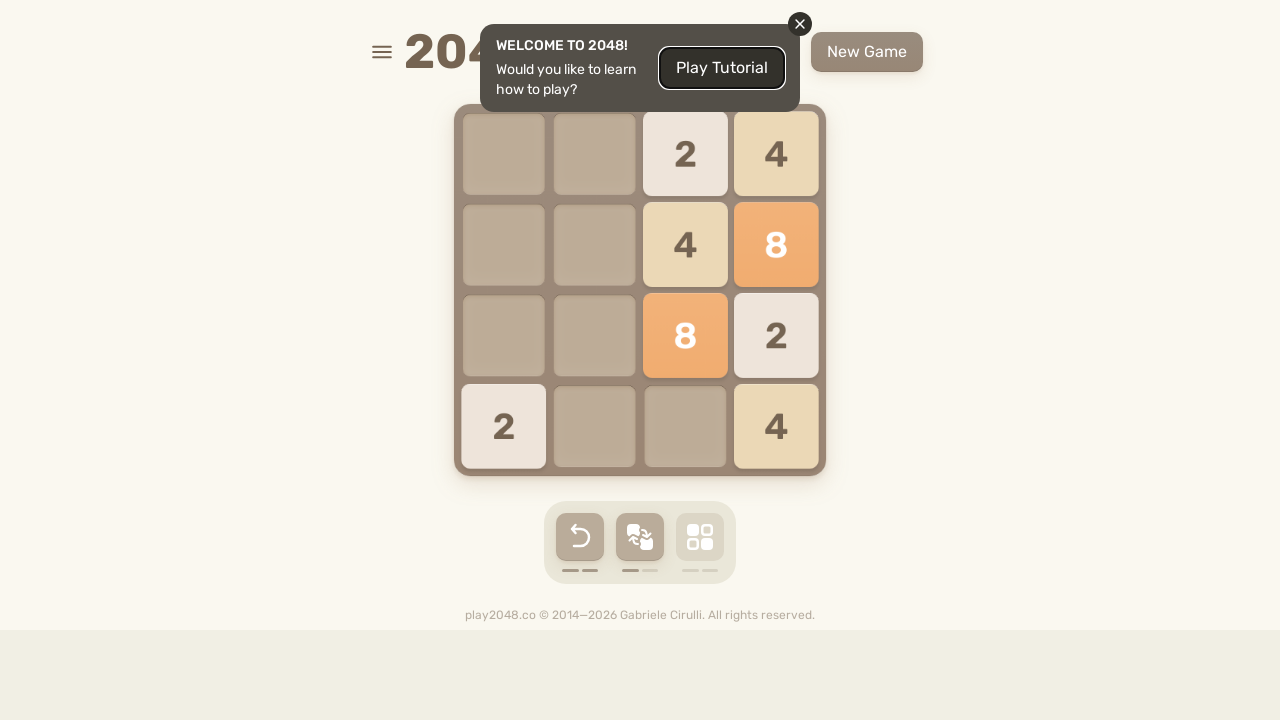

Waited 100ms for game animation after ArrowDown
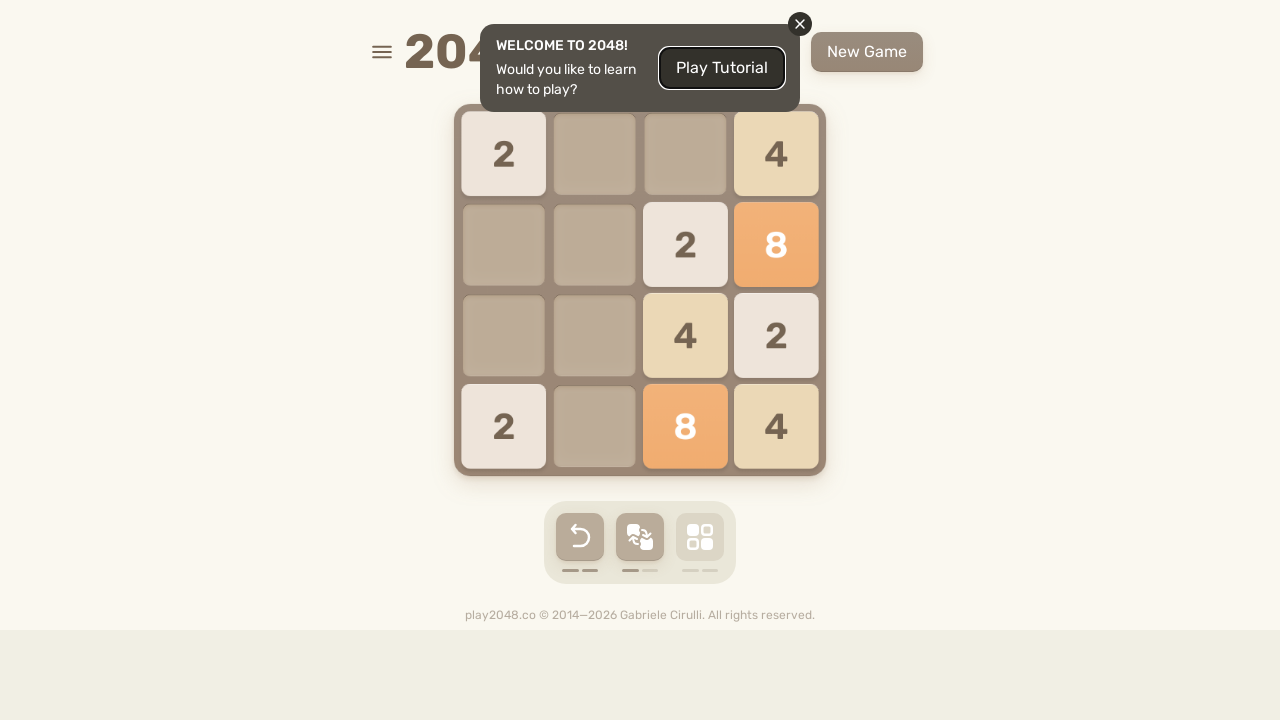

Pressed arrow key: ArrowLeft (cycle 4/5)
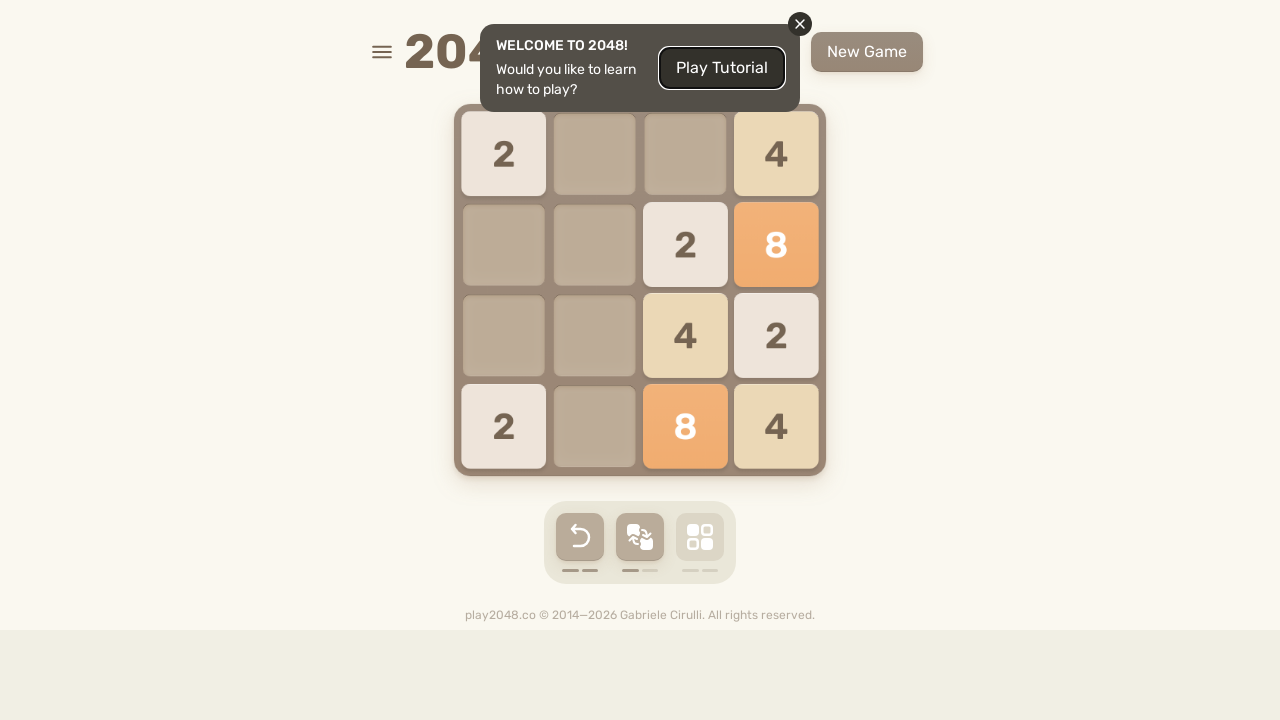

Waited 100ms for game animation after ArrowLeft
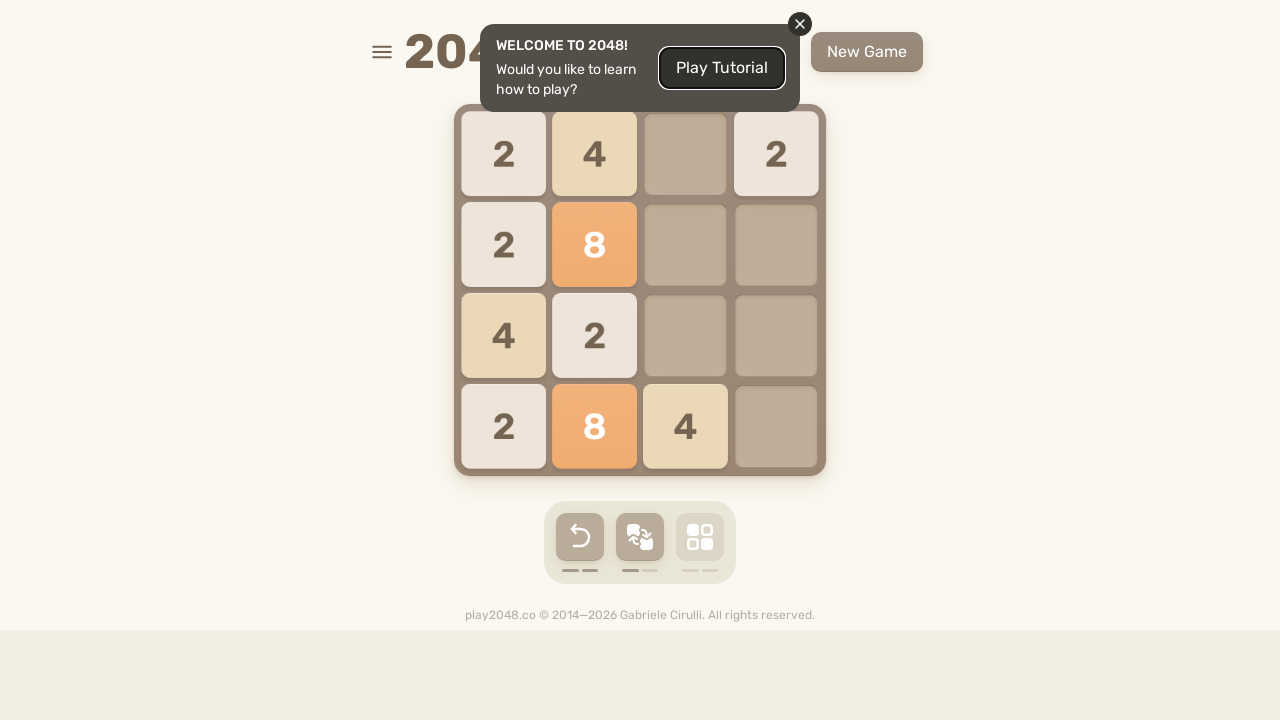

Pressed arrow key: ArrowUp (cycle 5/5)
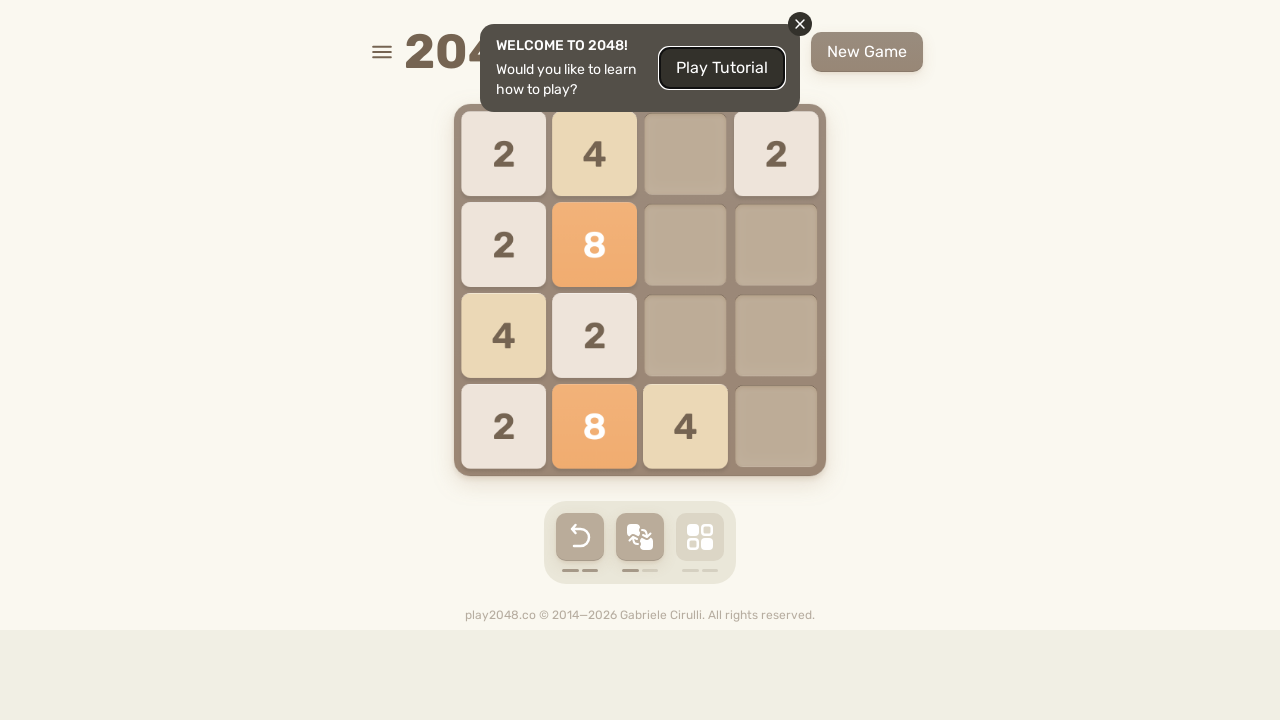

Waited 100ms for game animation after ArrowUp
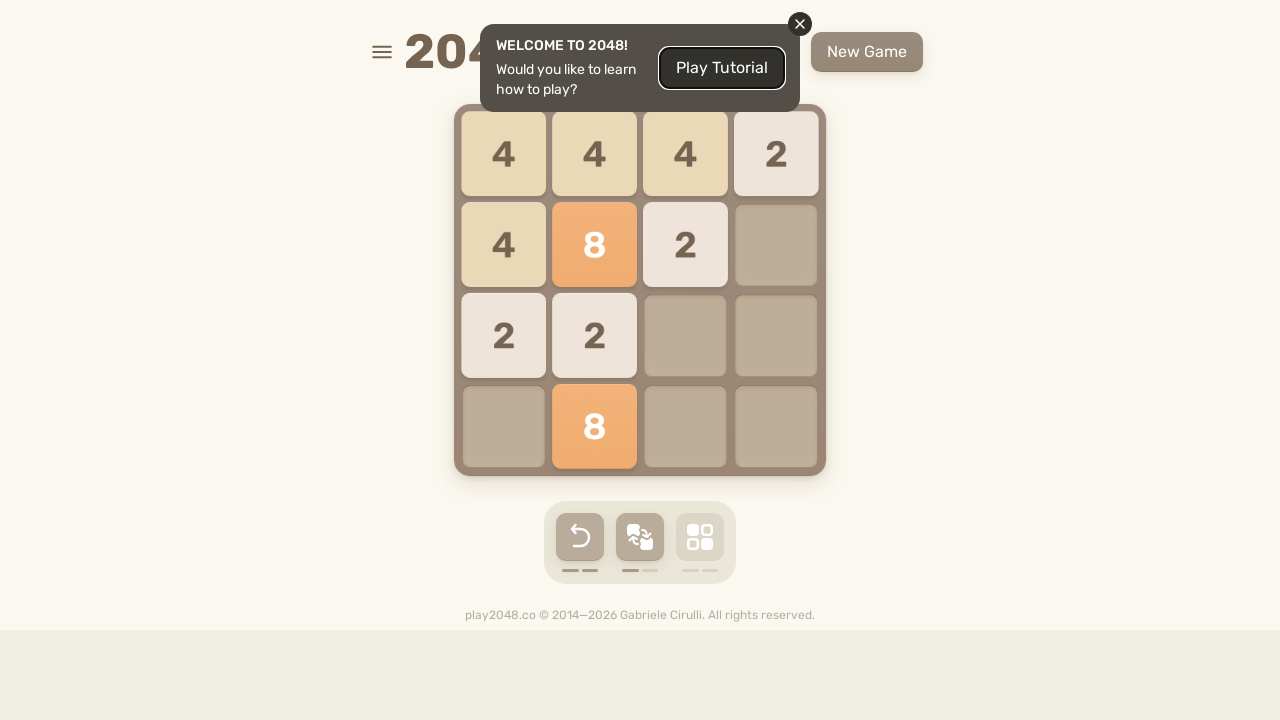

Pressed arrow key: ArrowRight (cycle 5/5)
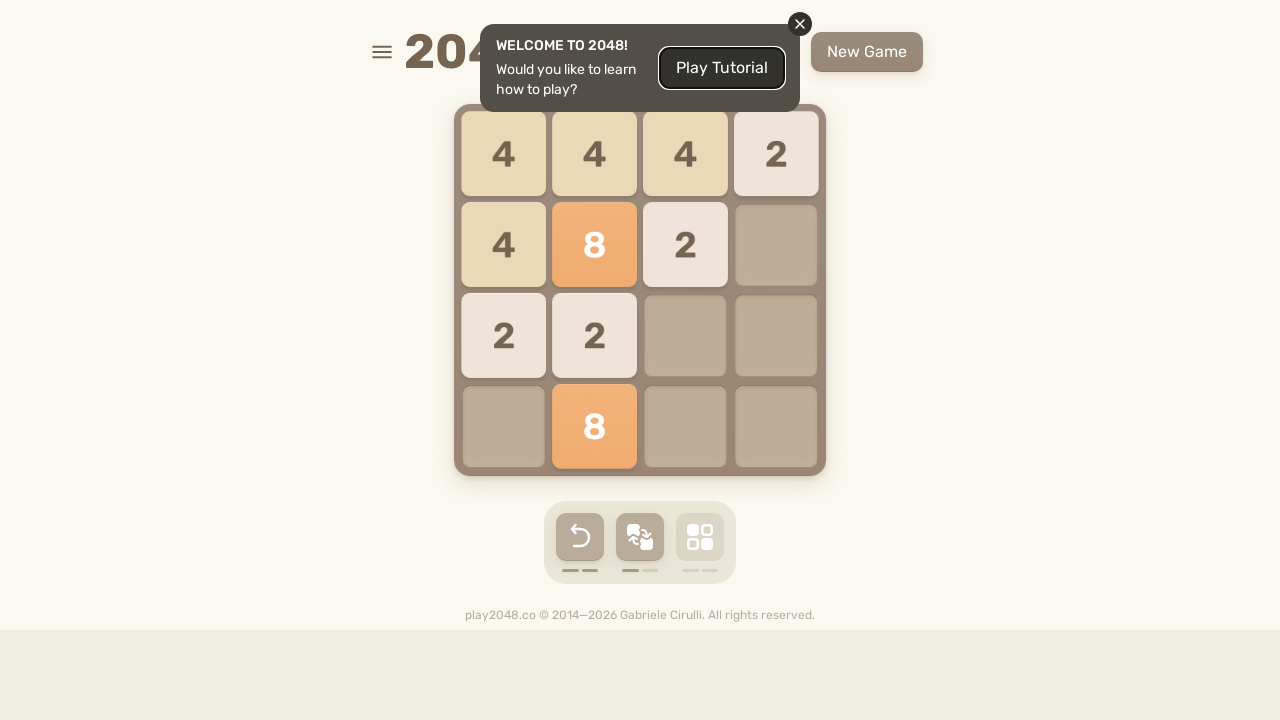

Waited 100ms for game animation after ArrowRight
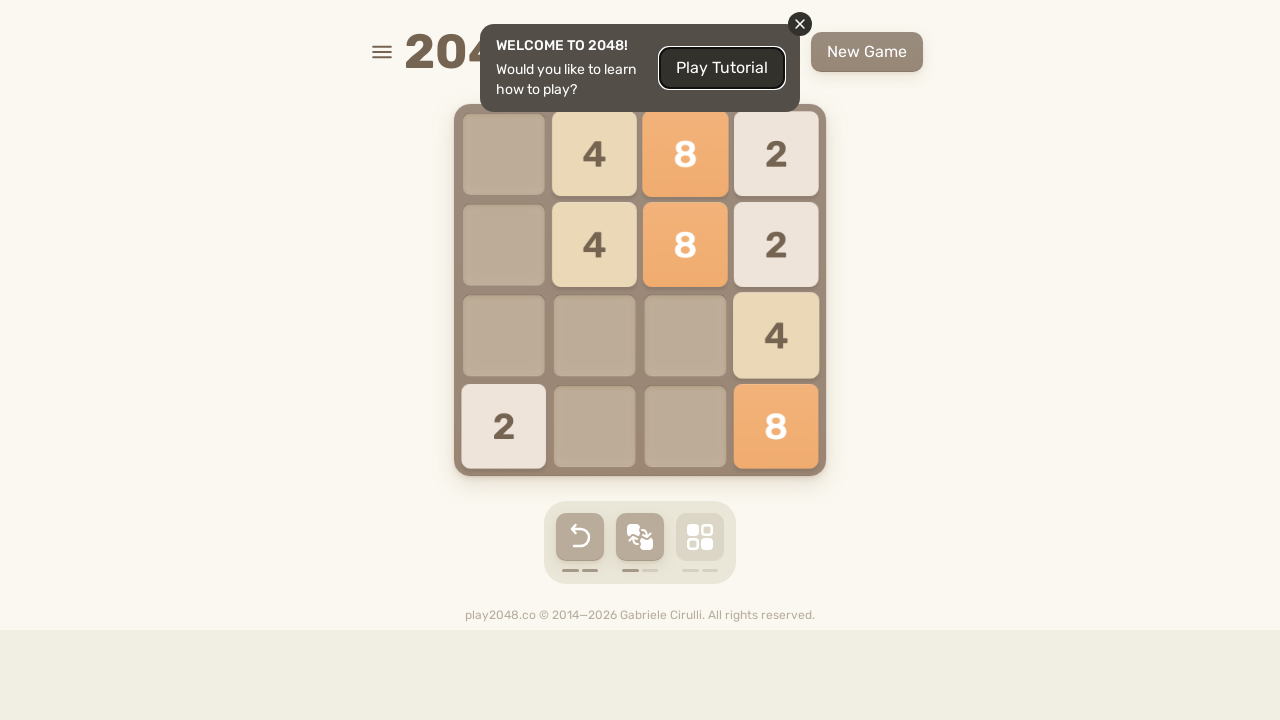

Pressed arrow key: ArrowDown (cycle 5/5)
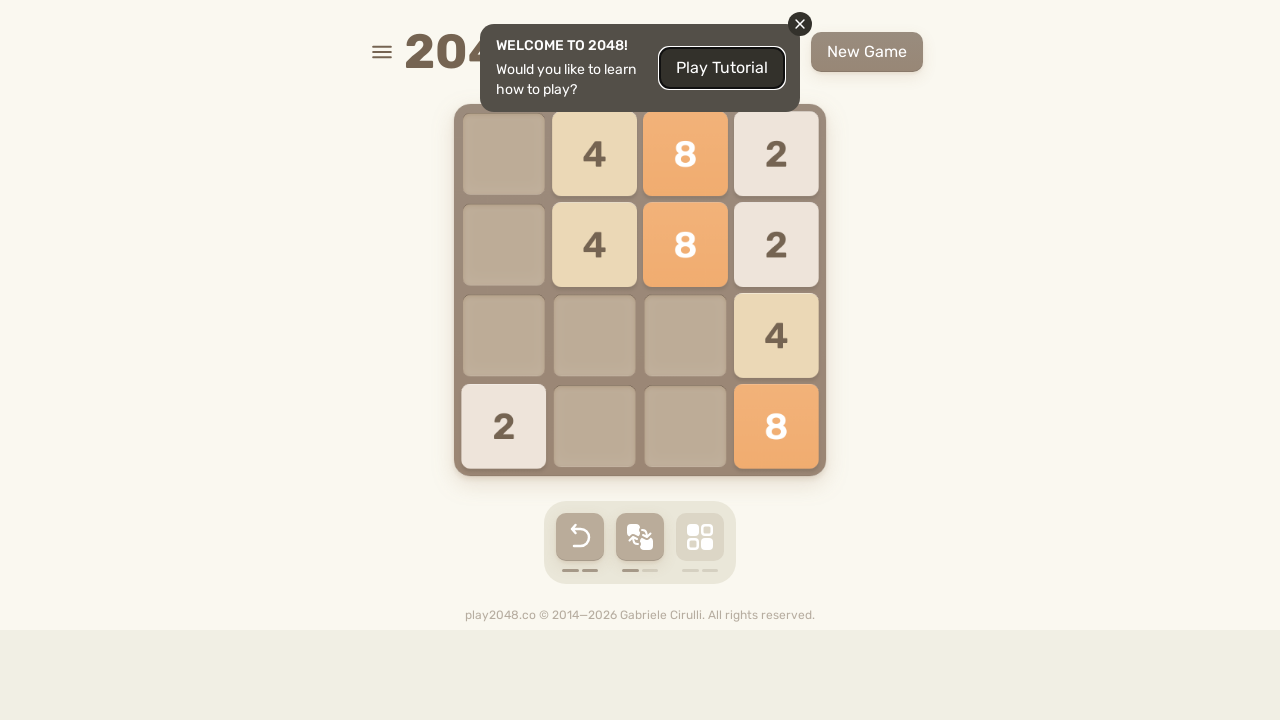

Waited 100ms for game animation after ArrowDown
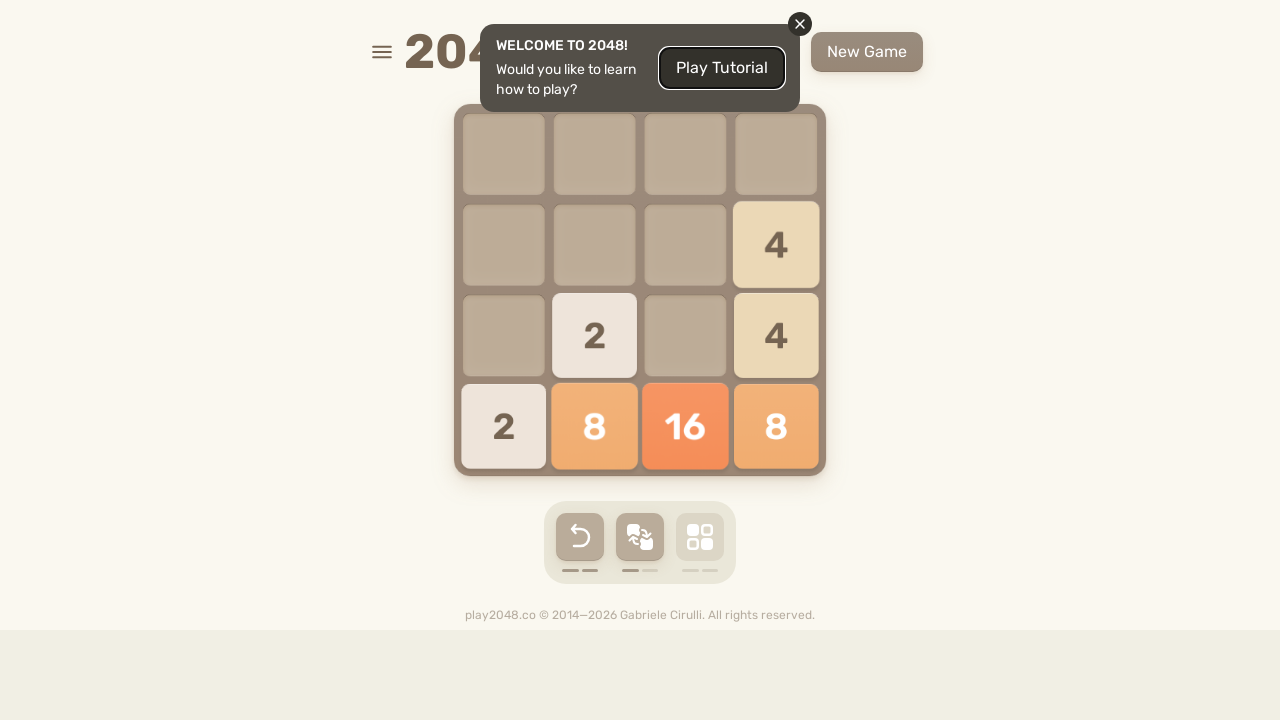

Pressed arrow key: ArrowLeft (cycle 5/5)
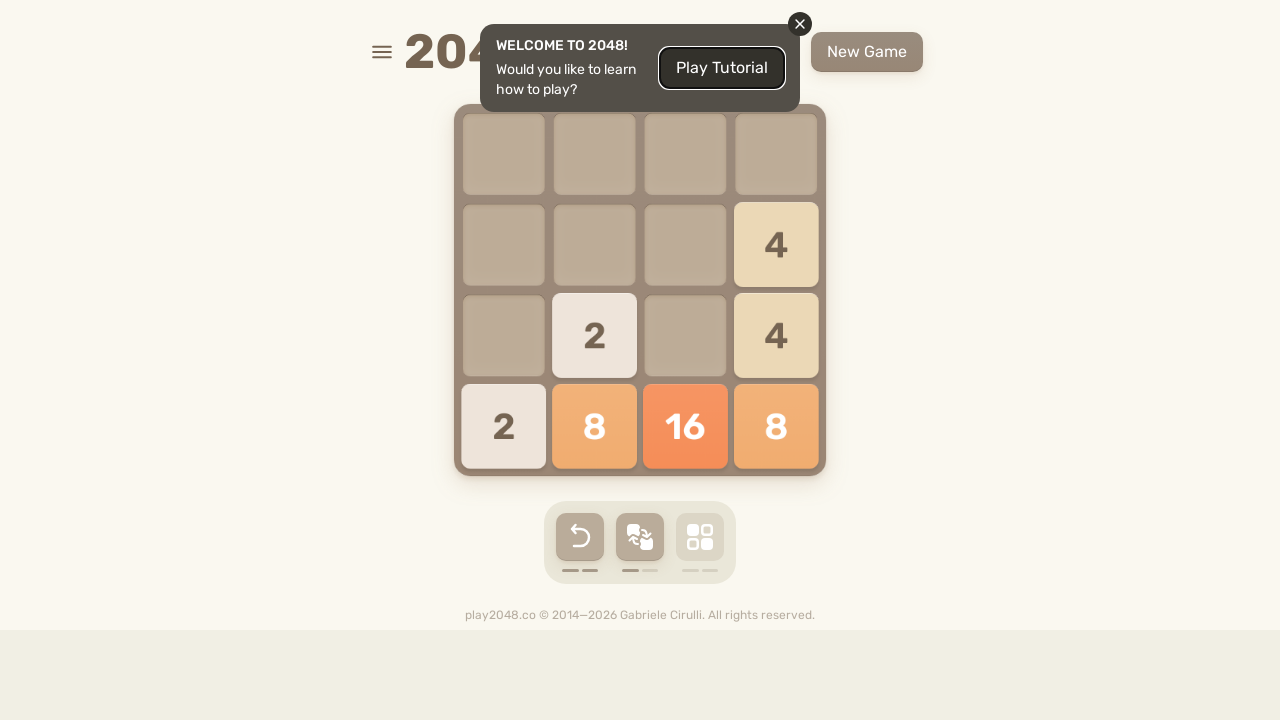

Waited 100ms for game animation after ArrowLeft
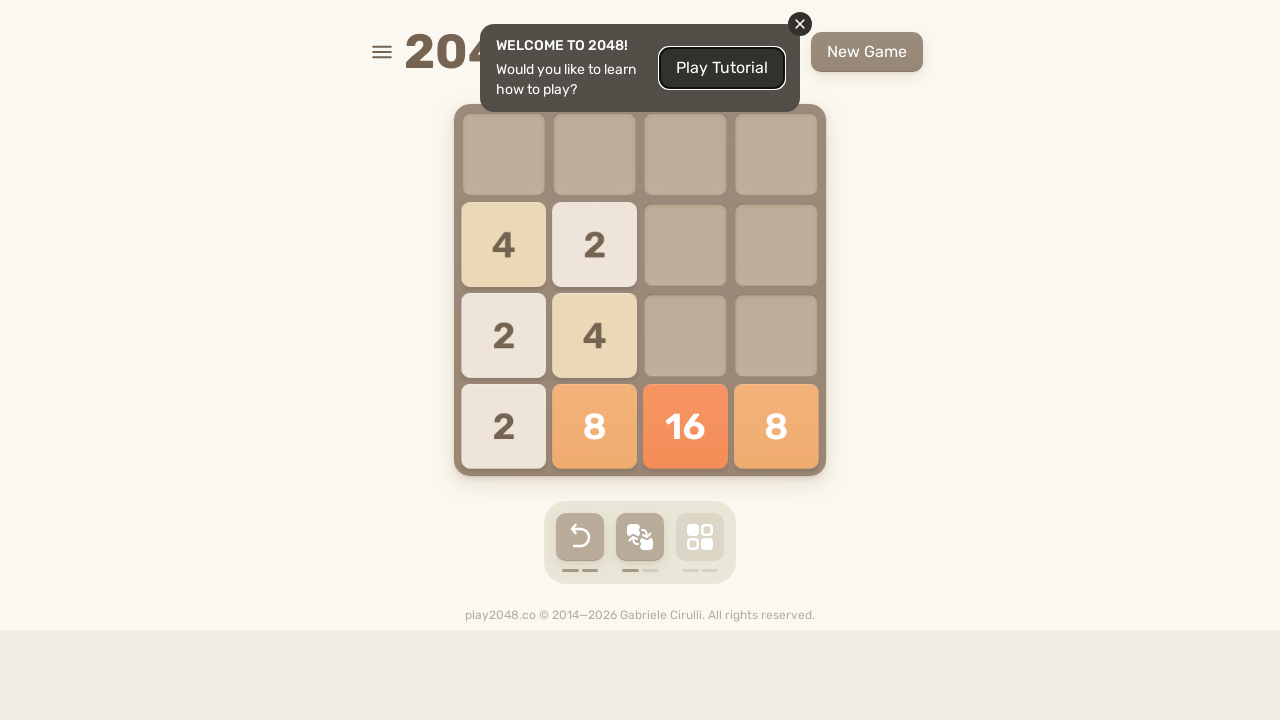

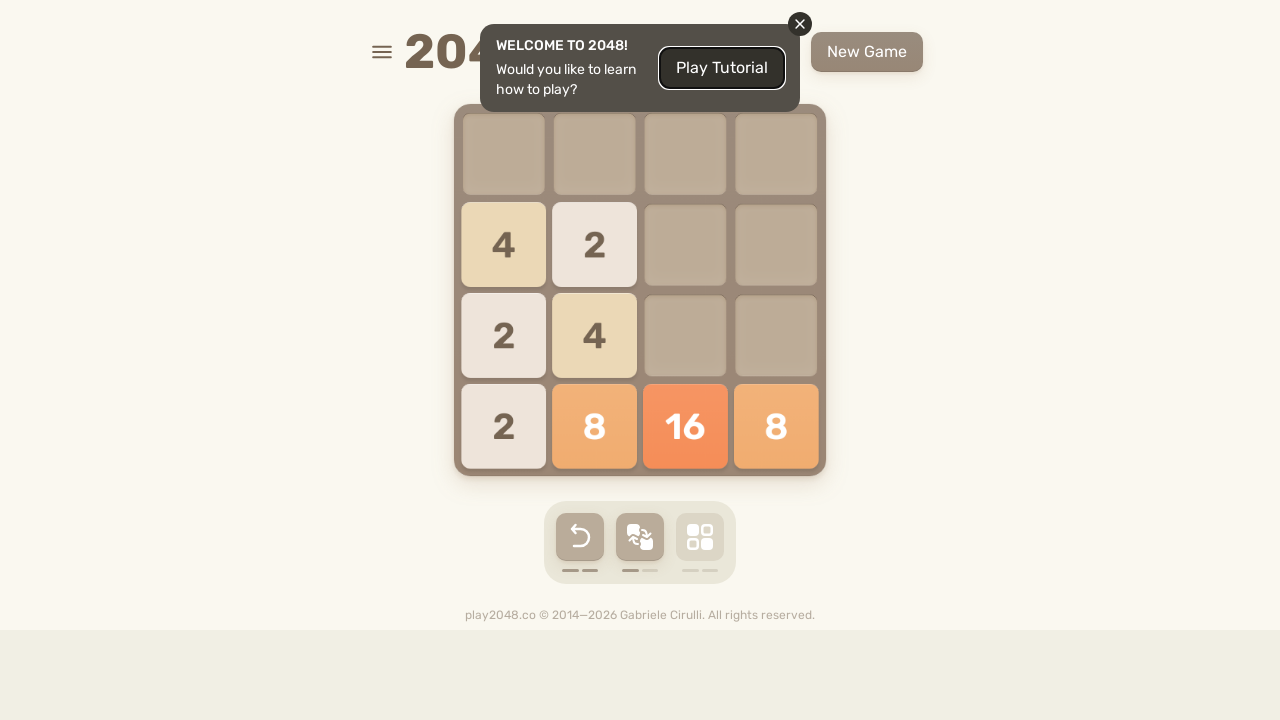